Tests file download functionality by clicking on all JPG file download links on the page

Starting URL: https://the-internet.herokuapp.com/download

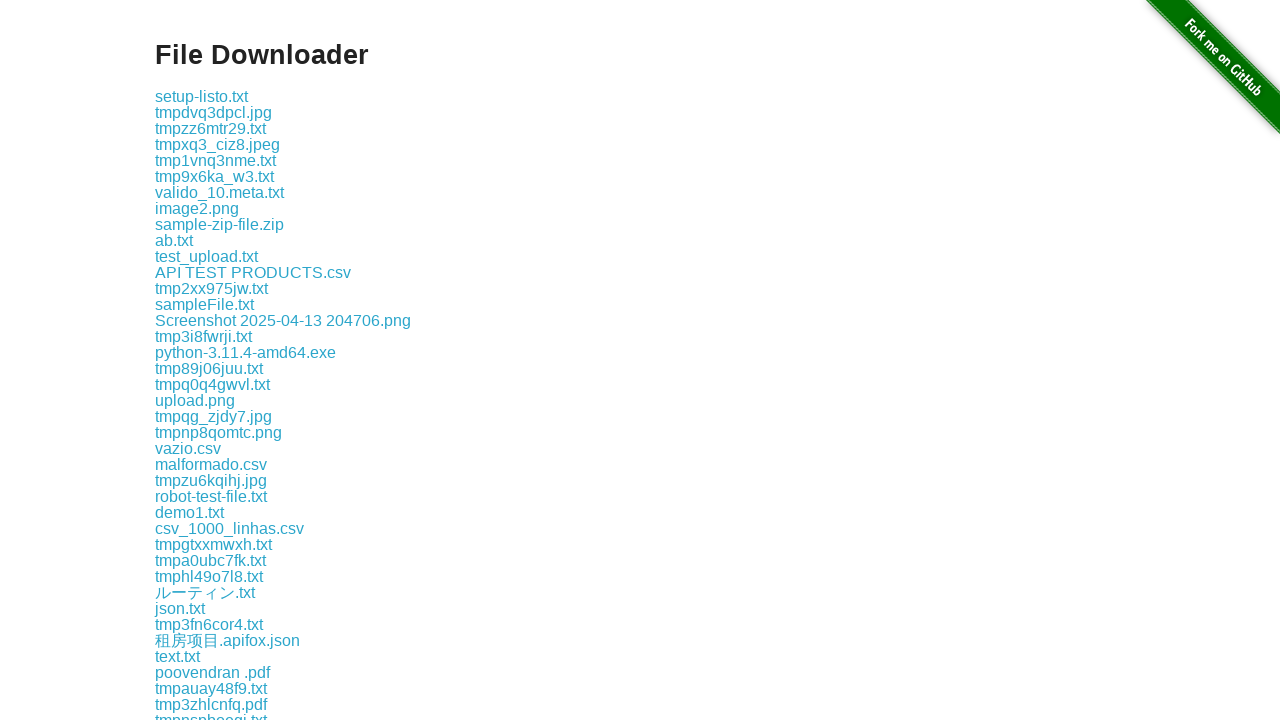

Found all JPG download links on the page
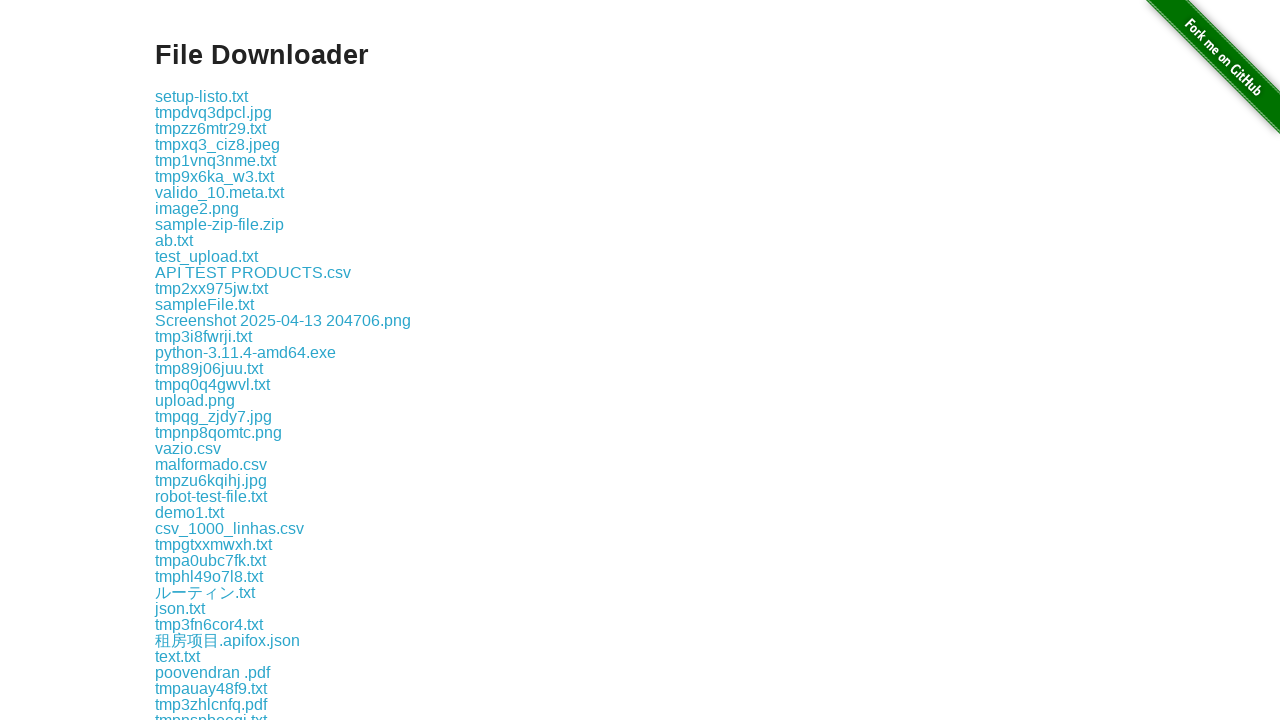

Clicked a JPG download link
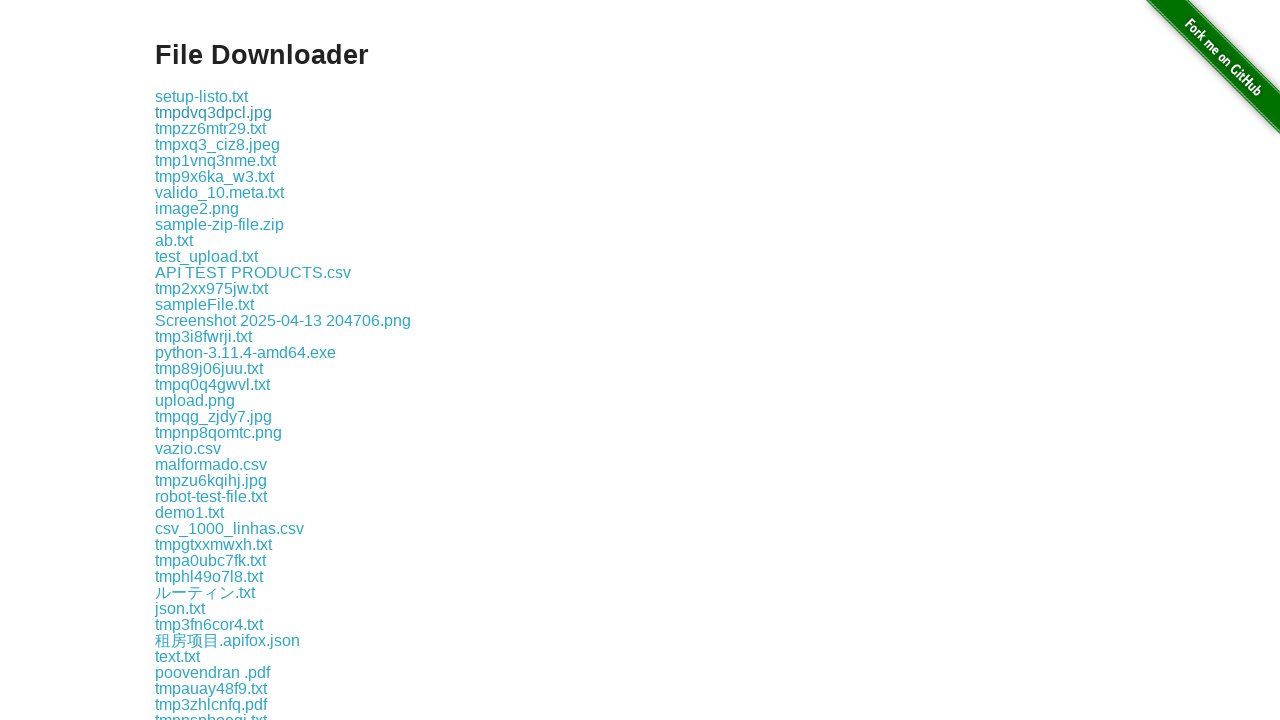

Waited 1 second for download to complete
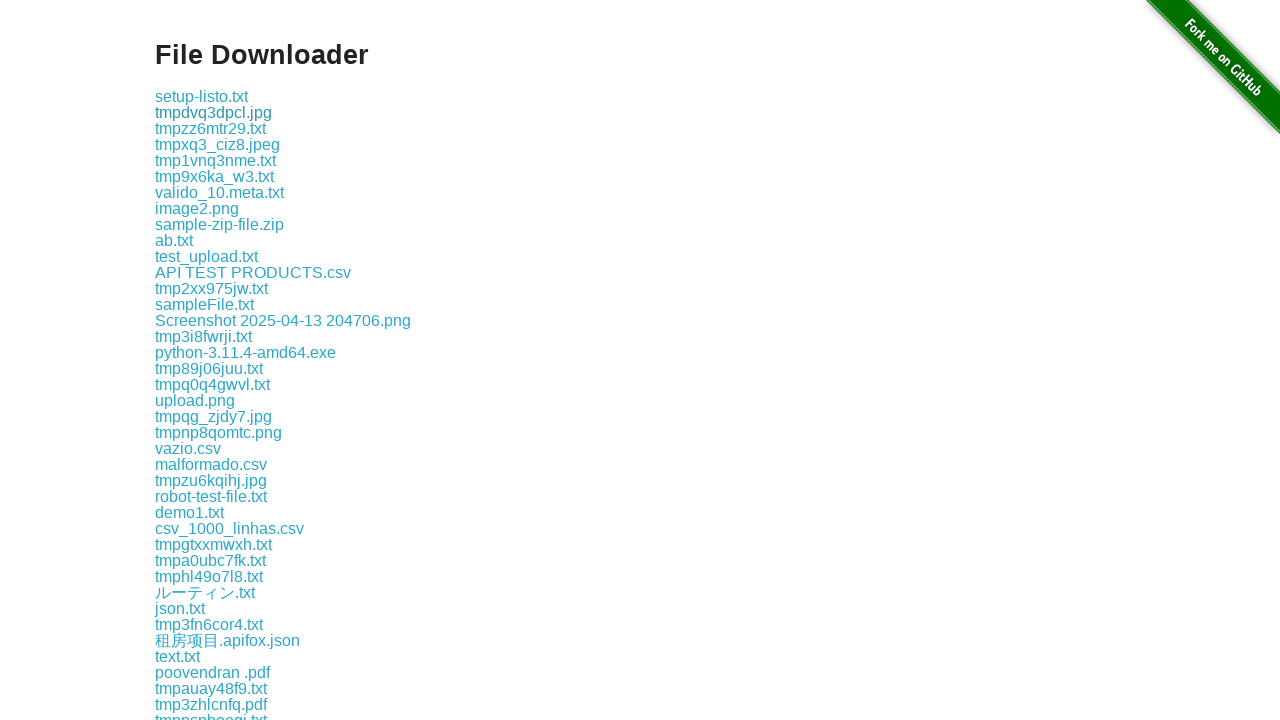

Clicked a JPG download link
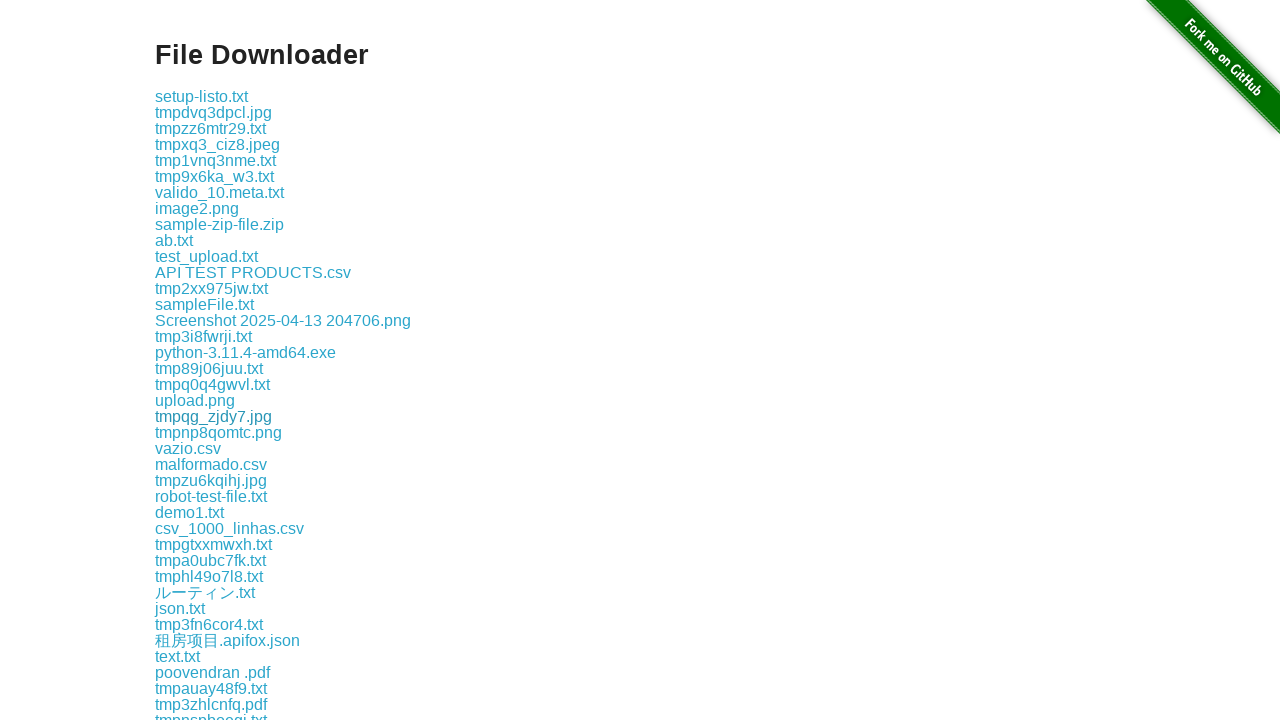

Waited 1 second for download to complete
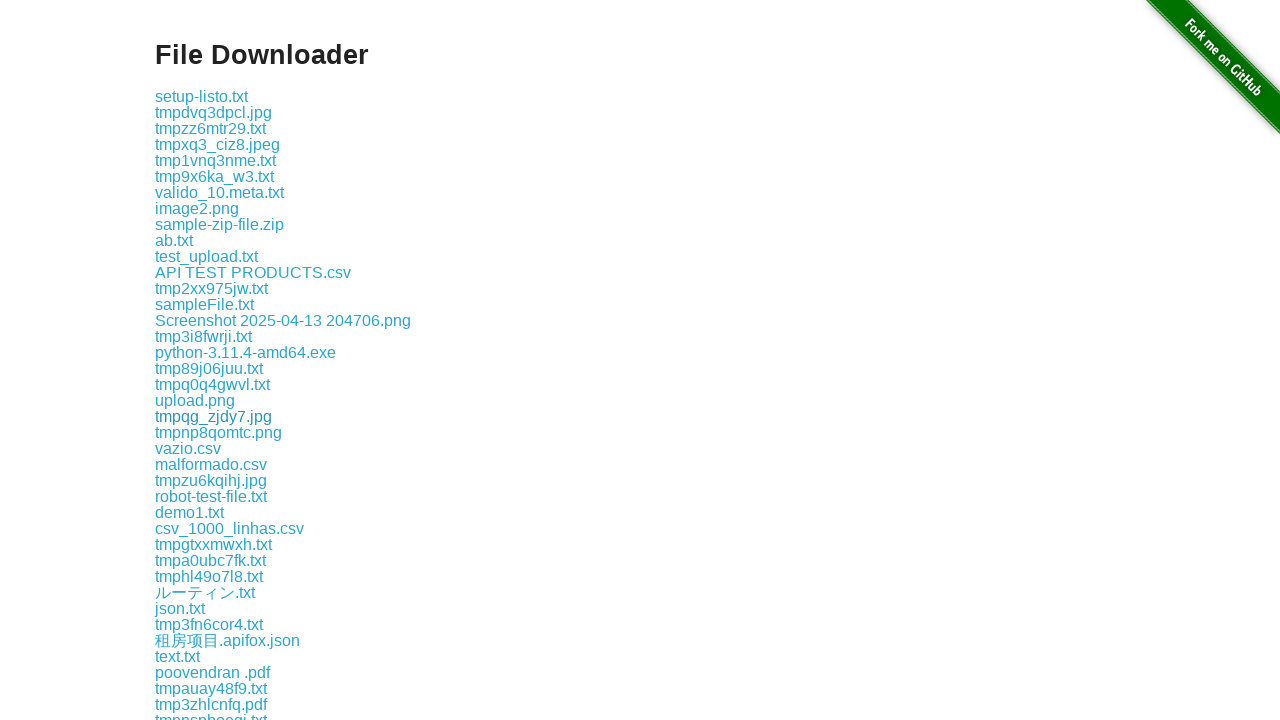

Clicked a JPG download link
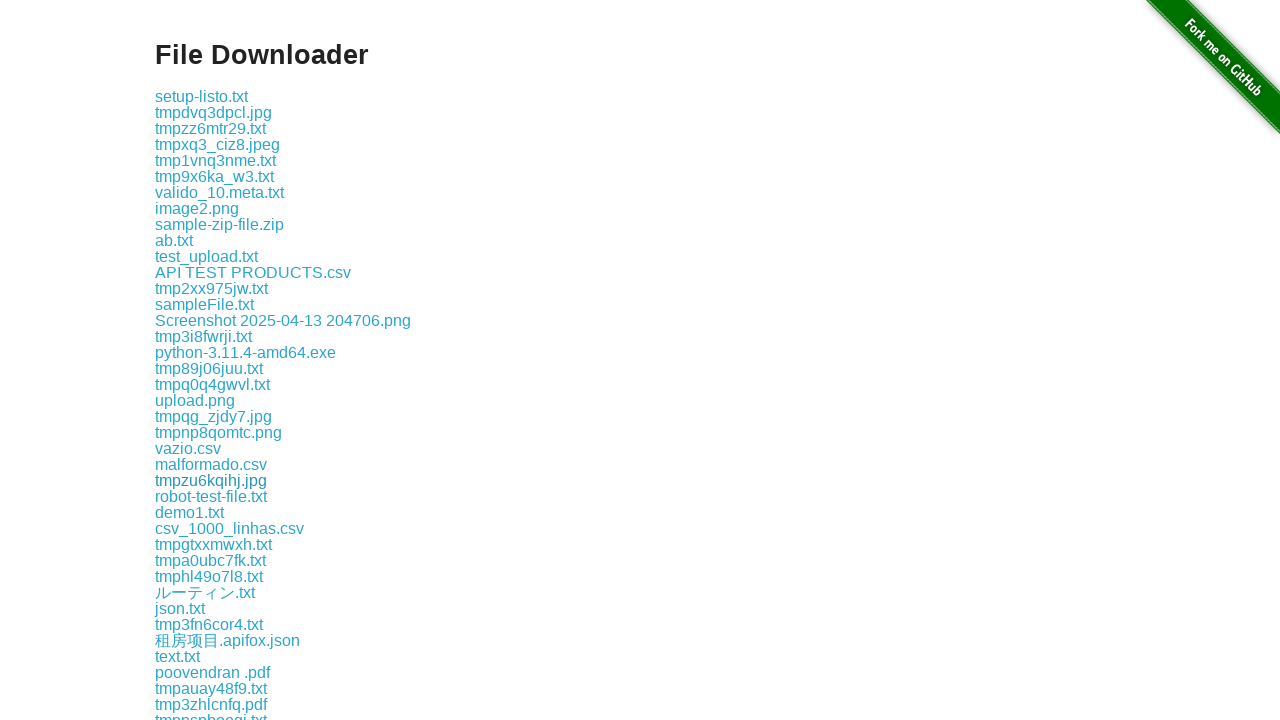

Waited 1 second for download to complete
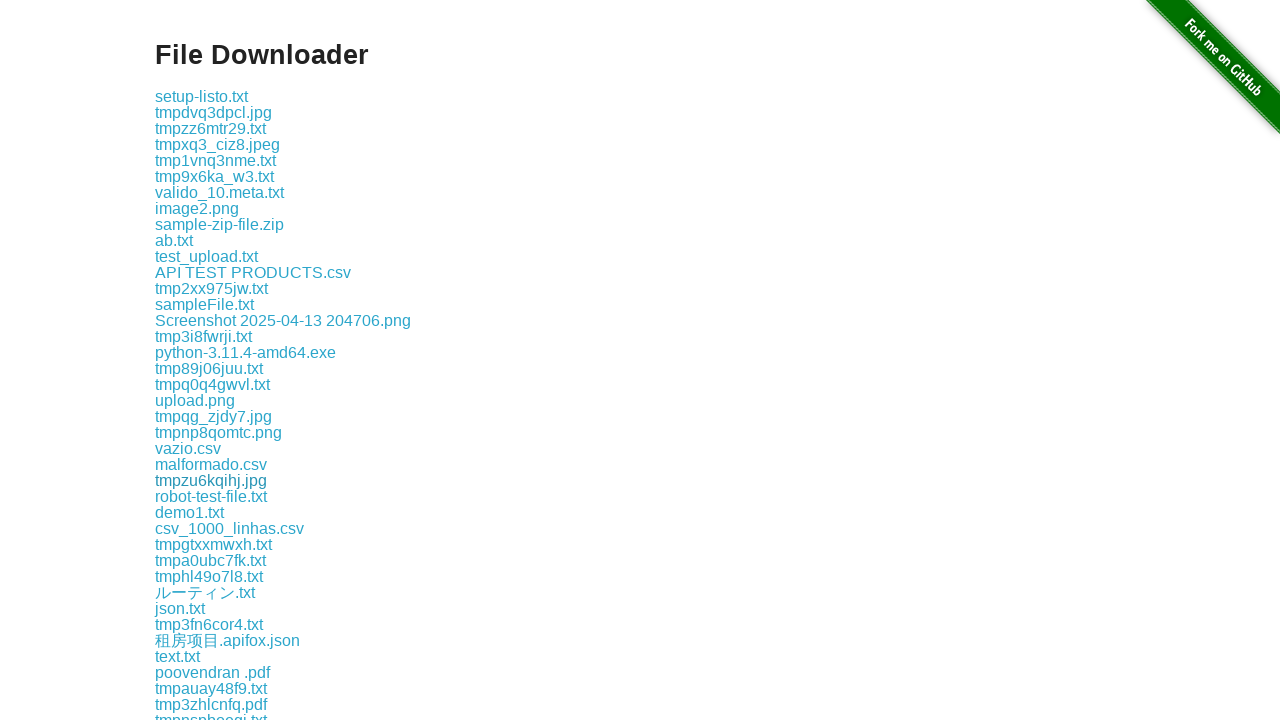

Clicked a JPG download link
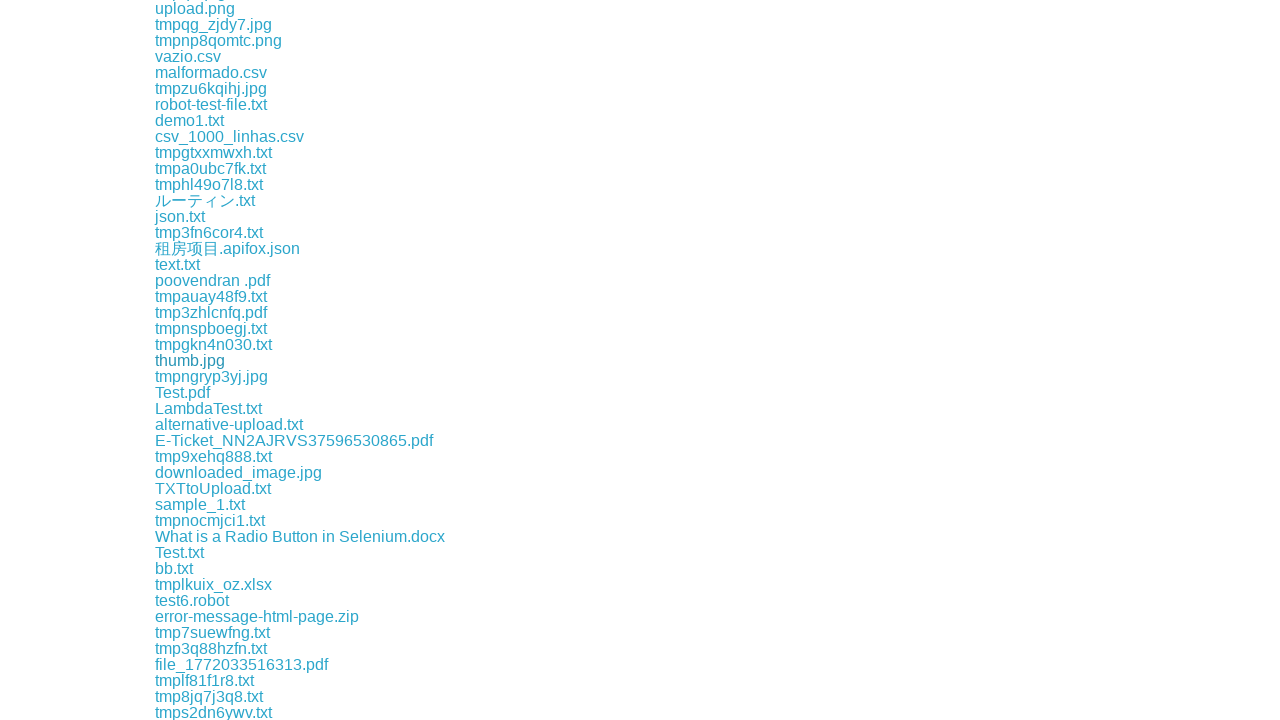

Waited 1 second for download to complete
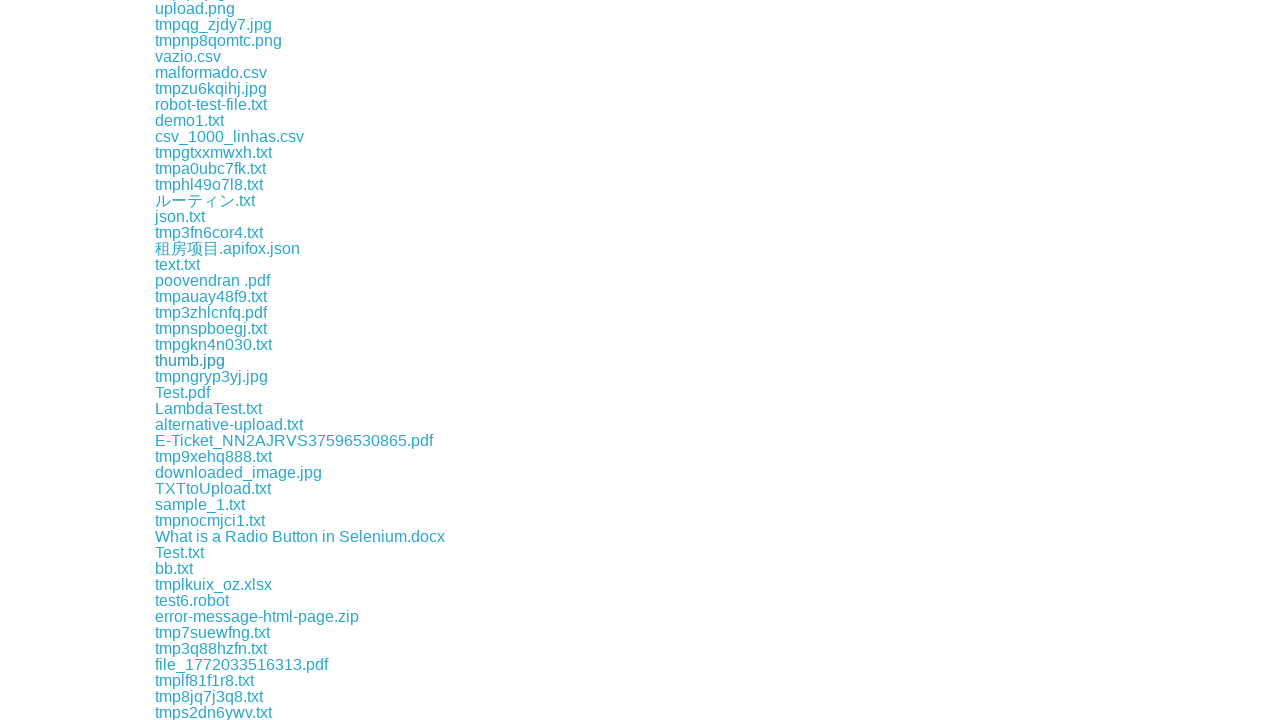

Clicked a JPG download link
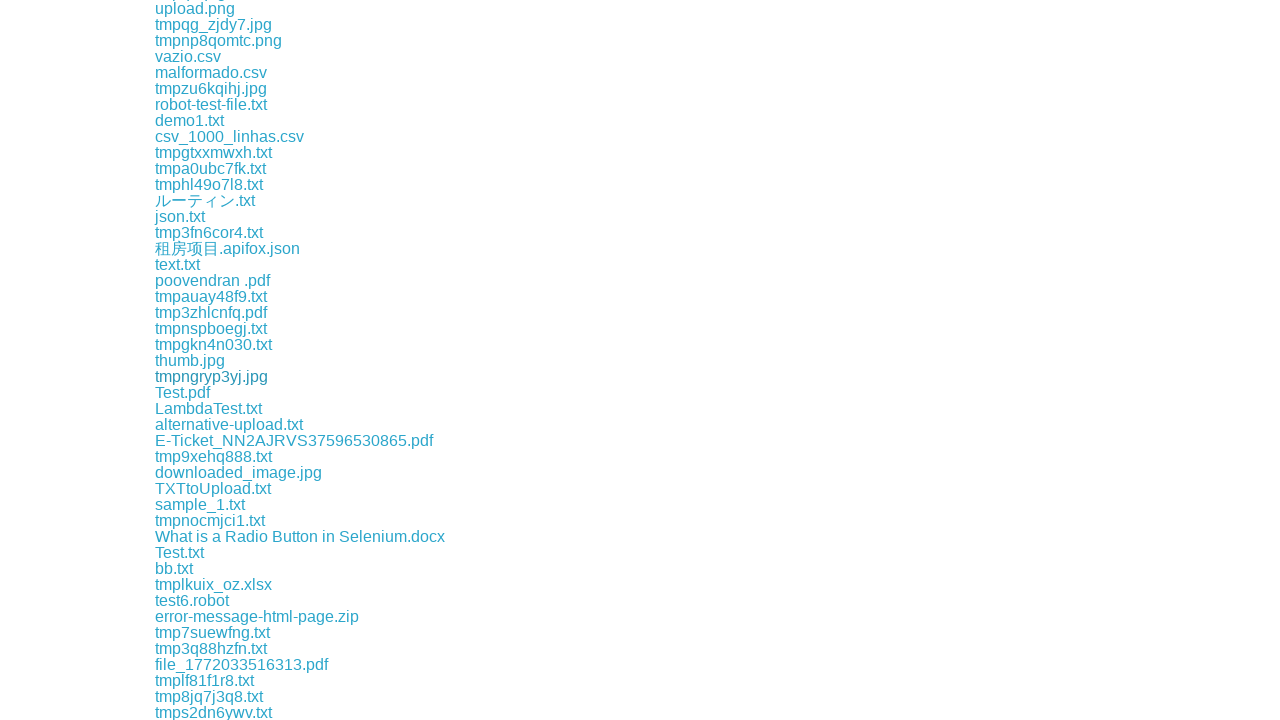

Waited 1 second for download to complete
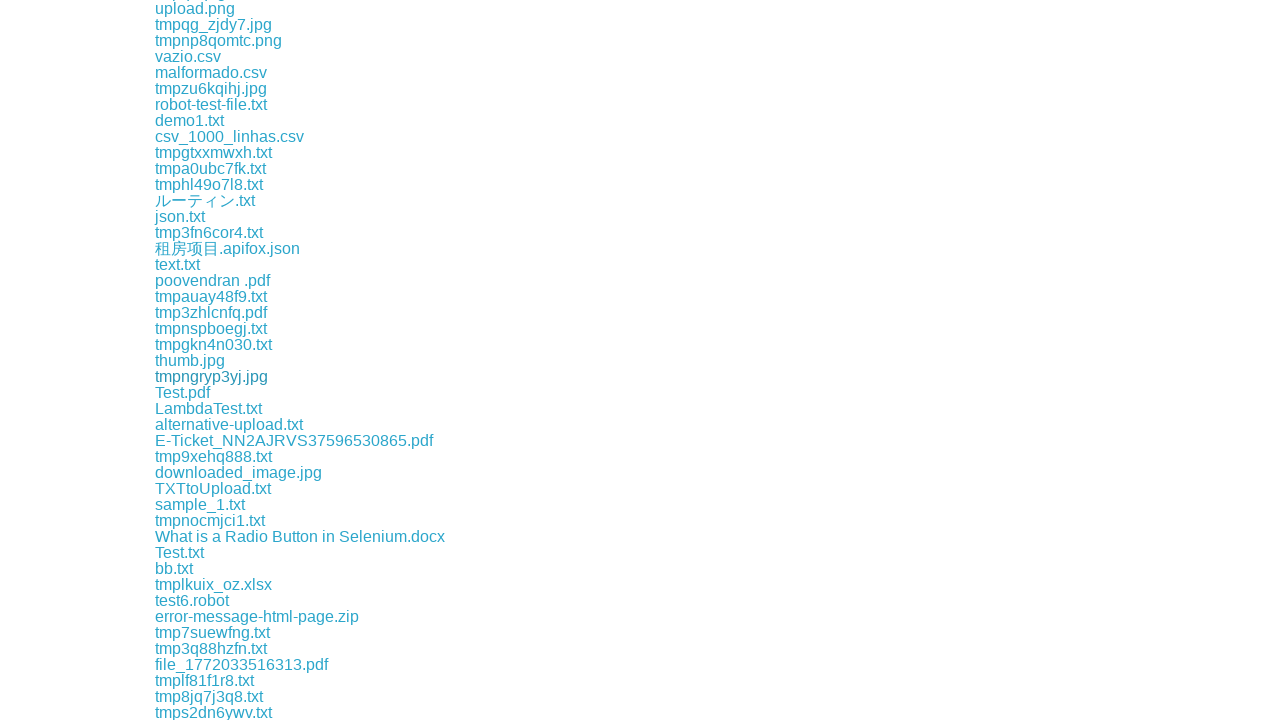

Clicked a JPG download link
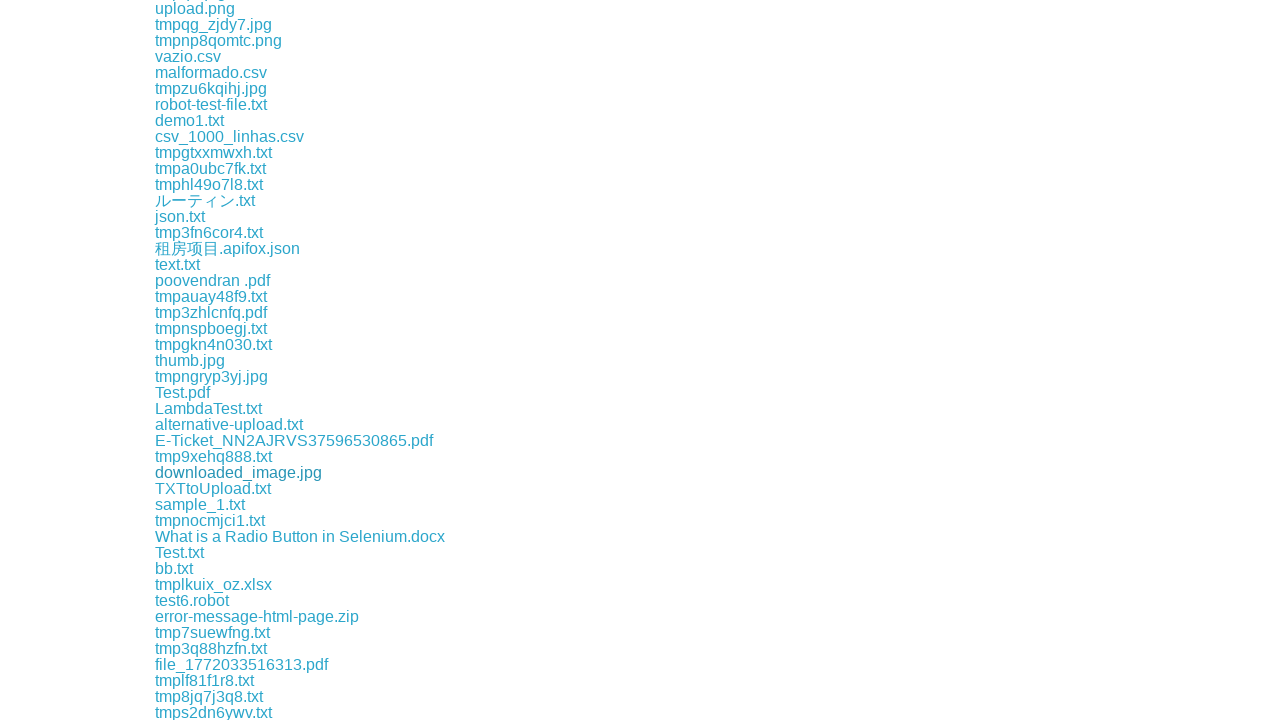

Waited 1 second for download to complete
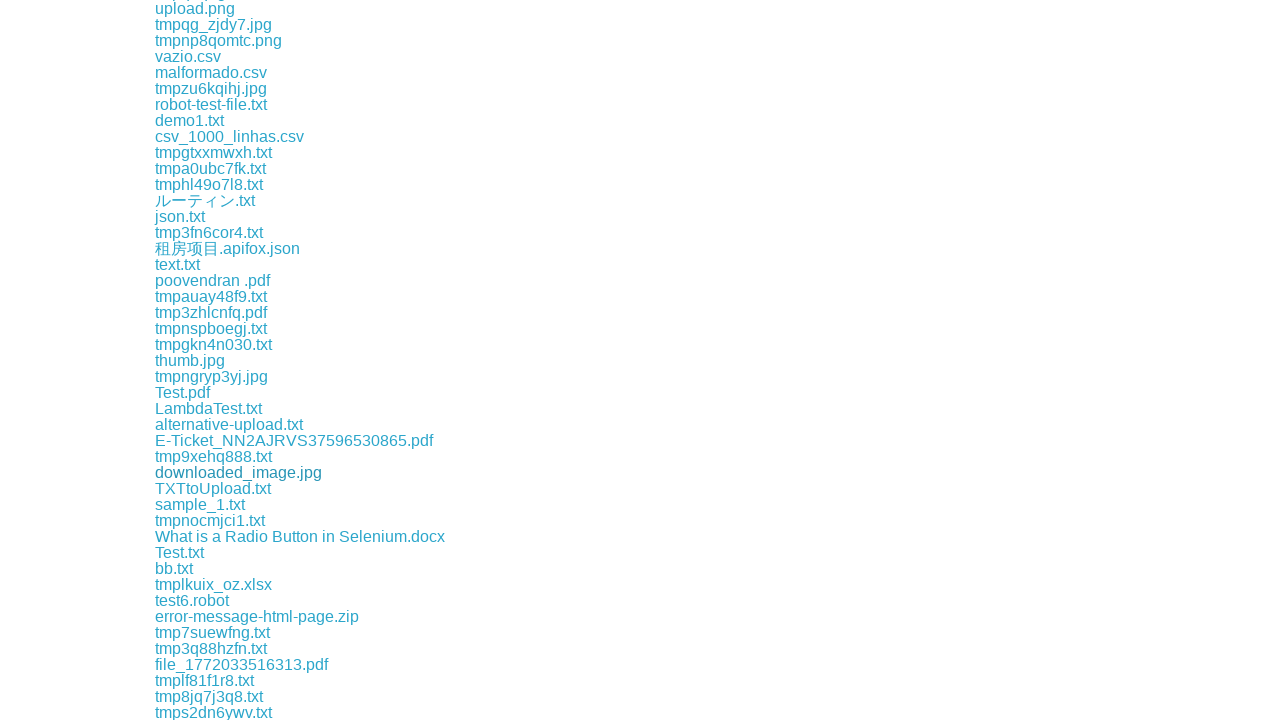

Clicked a JPG download link
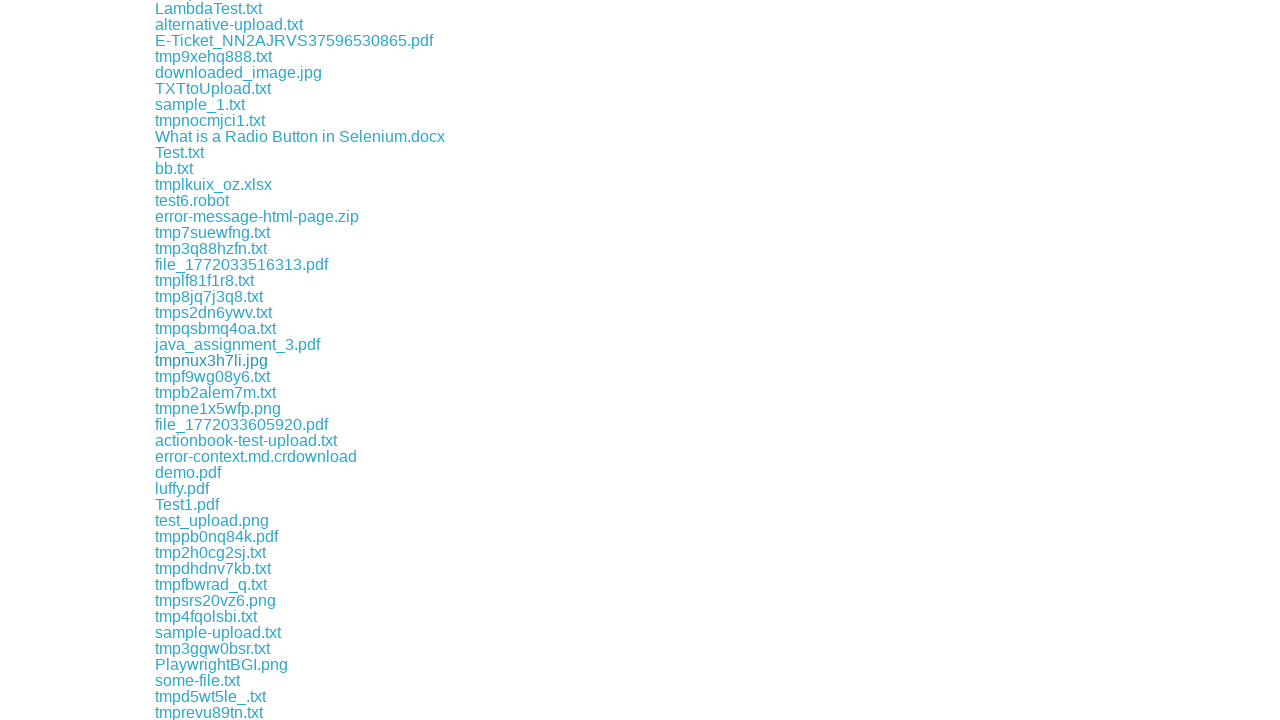

Waited 1 second for download to complete
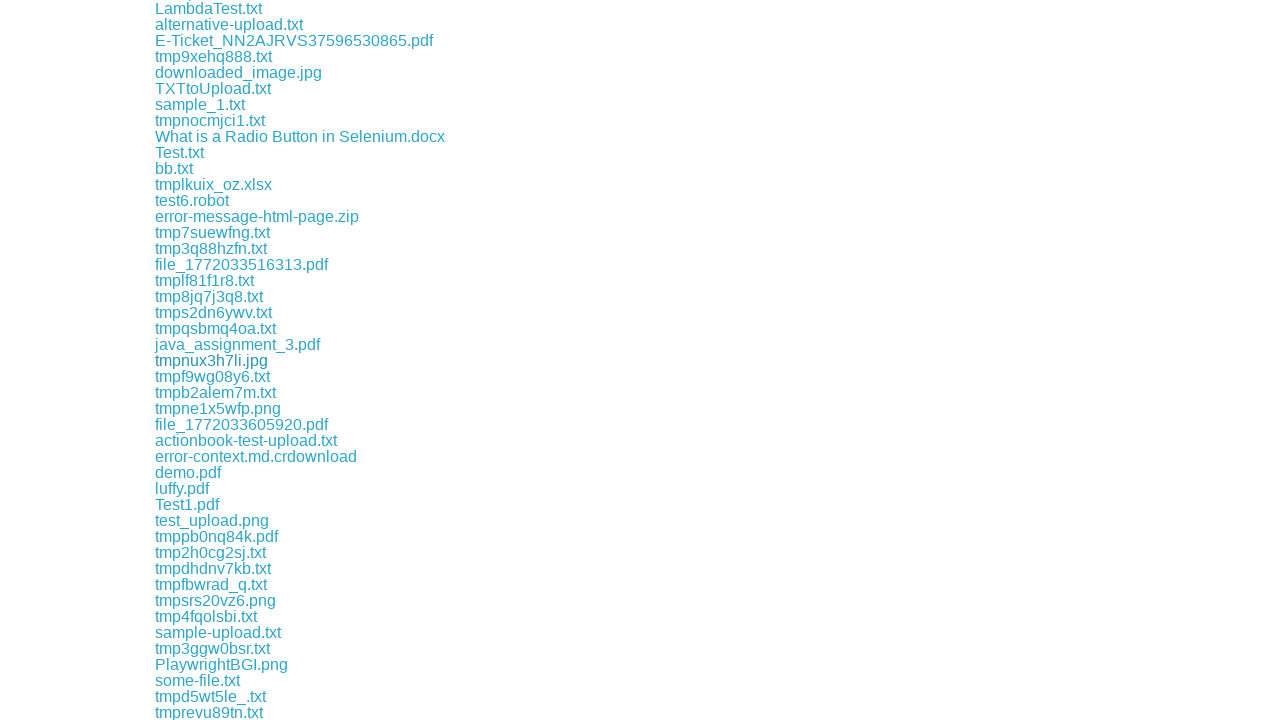

Clicked a JPG download link
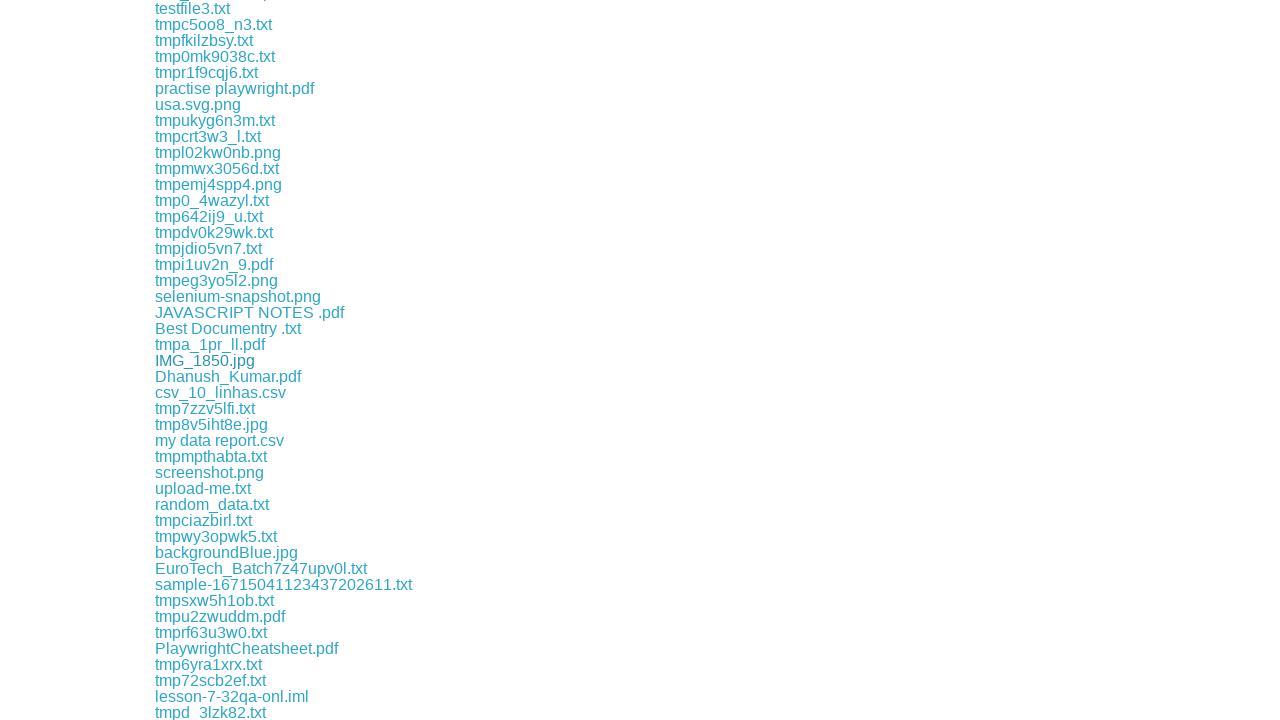

Waited 1 second for download to complete
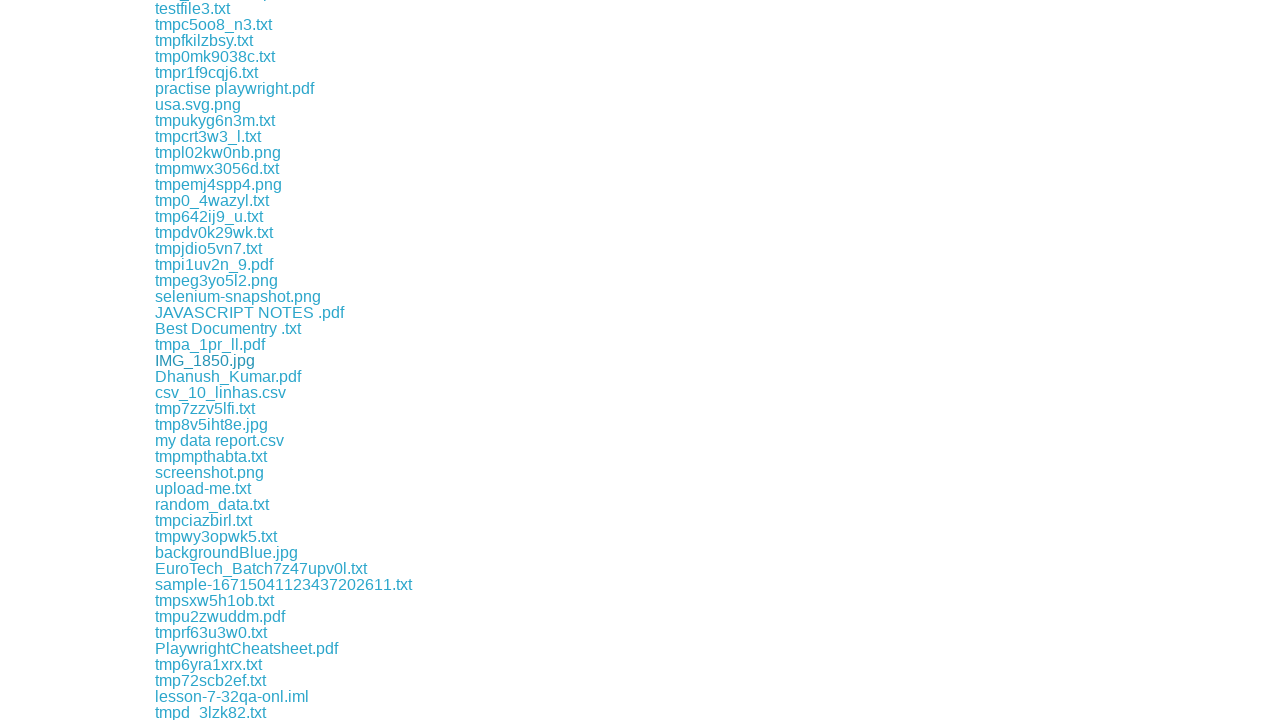

Clicked a JPG download link
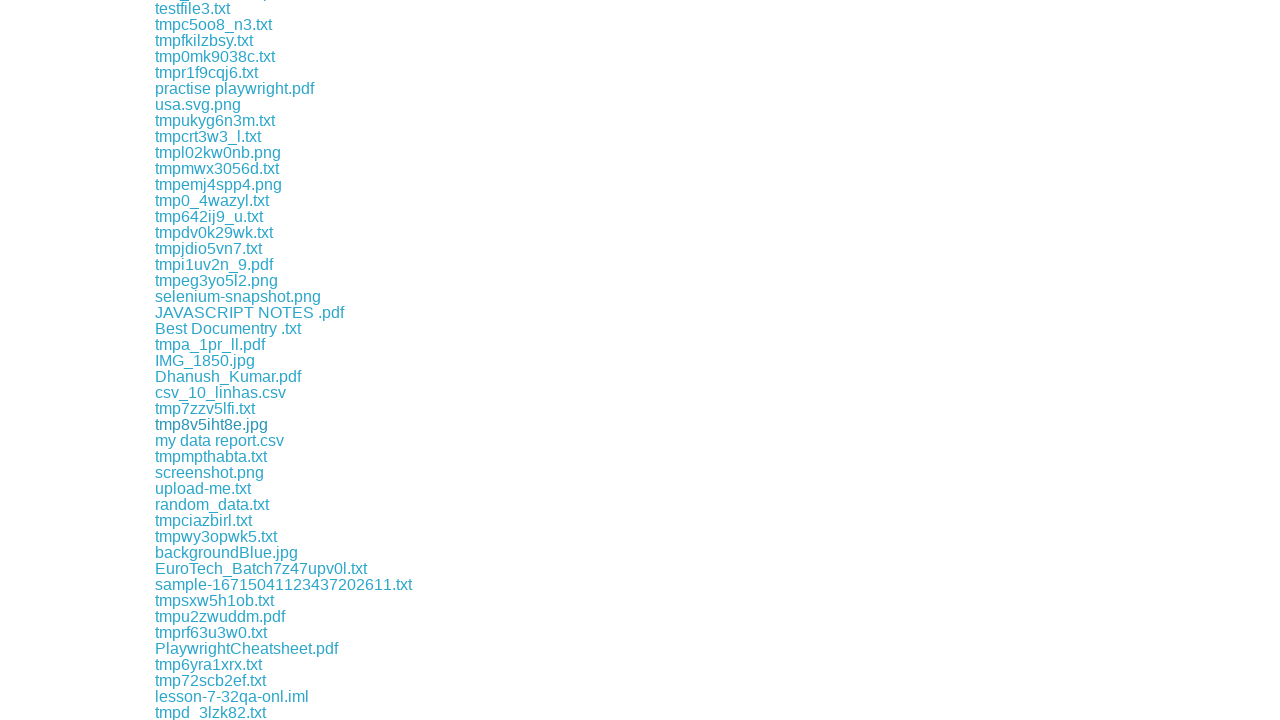

Waited 1 second for download to complete
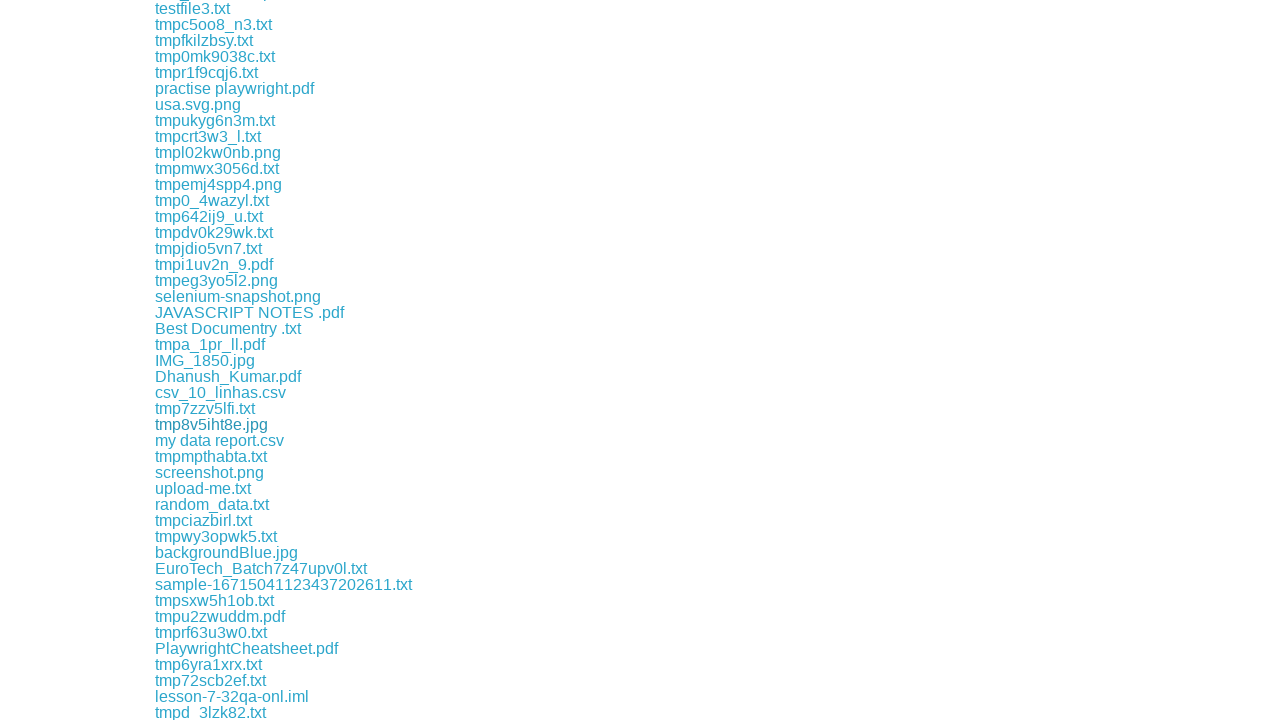

Clicked a JPG download link
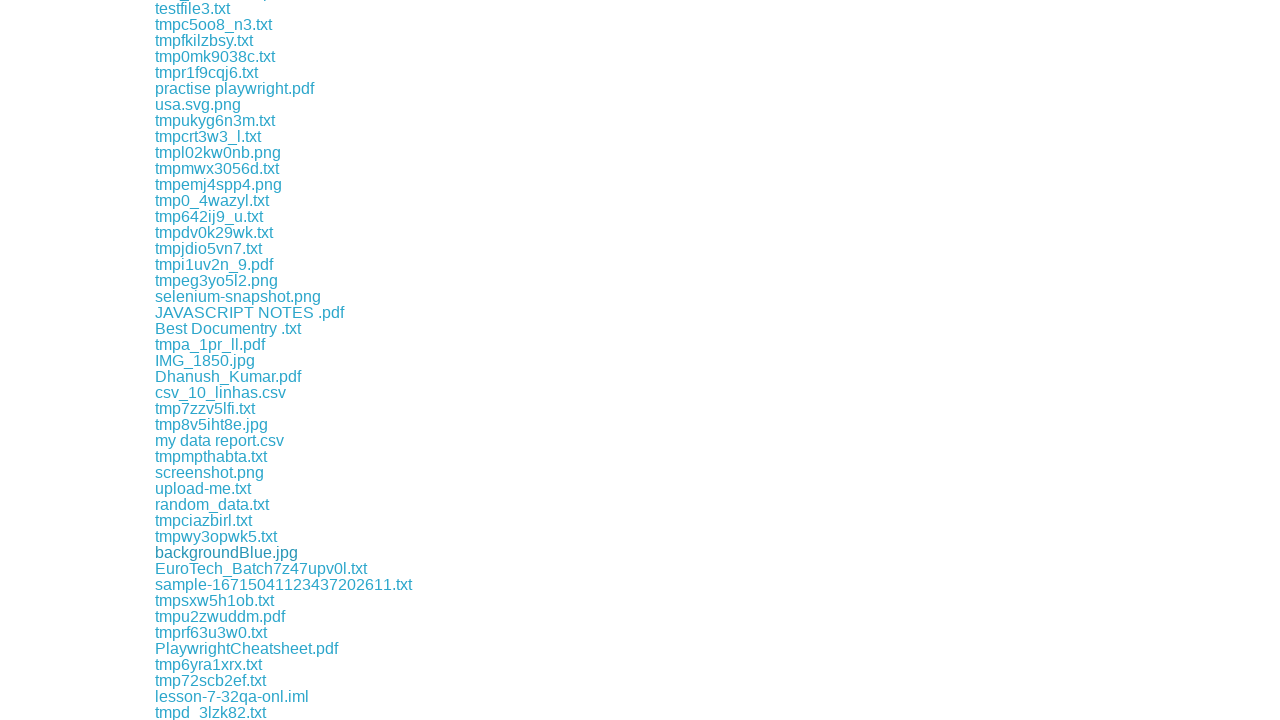

Waited 1 second for download to complete
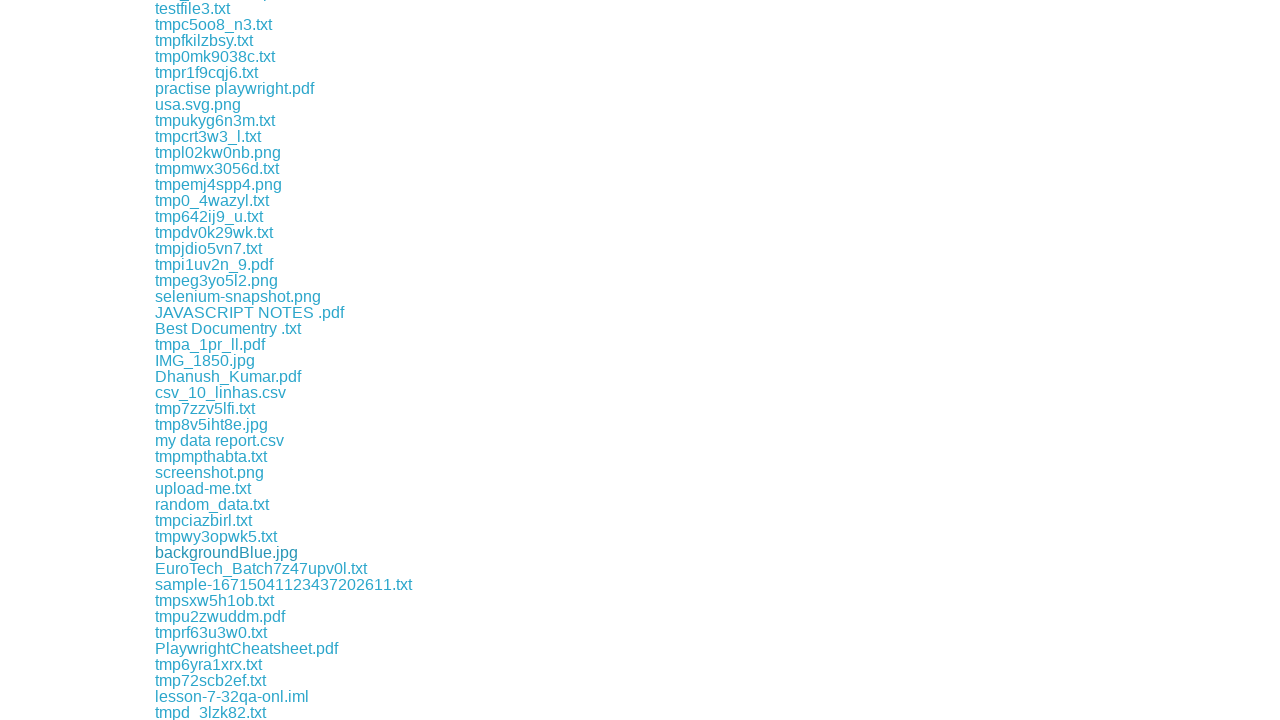

Clicked a JPG download link
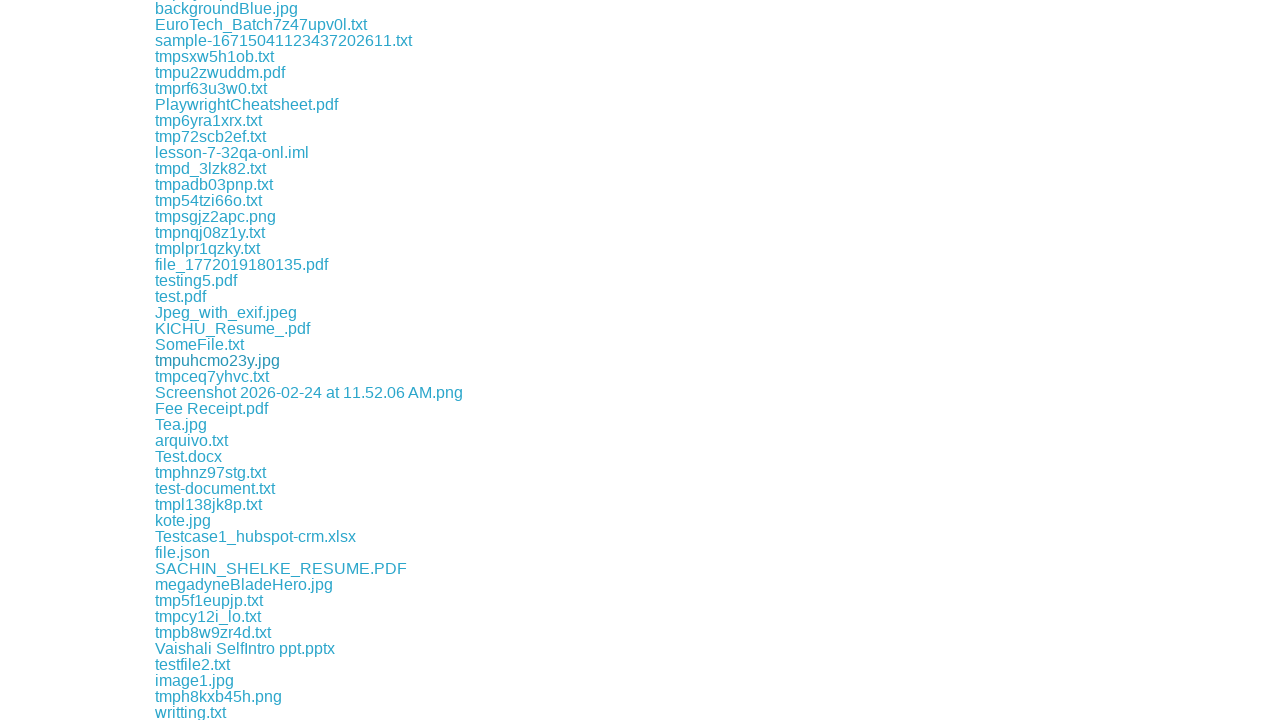

Waited 1 second for download to complete
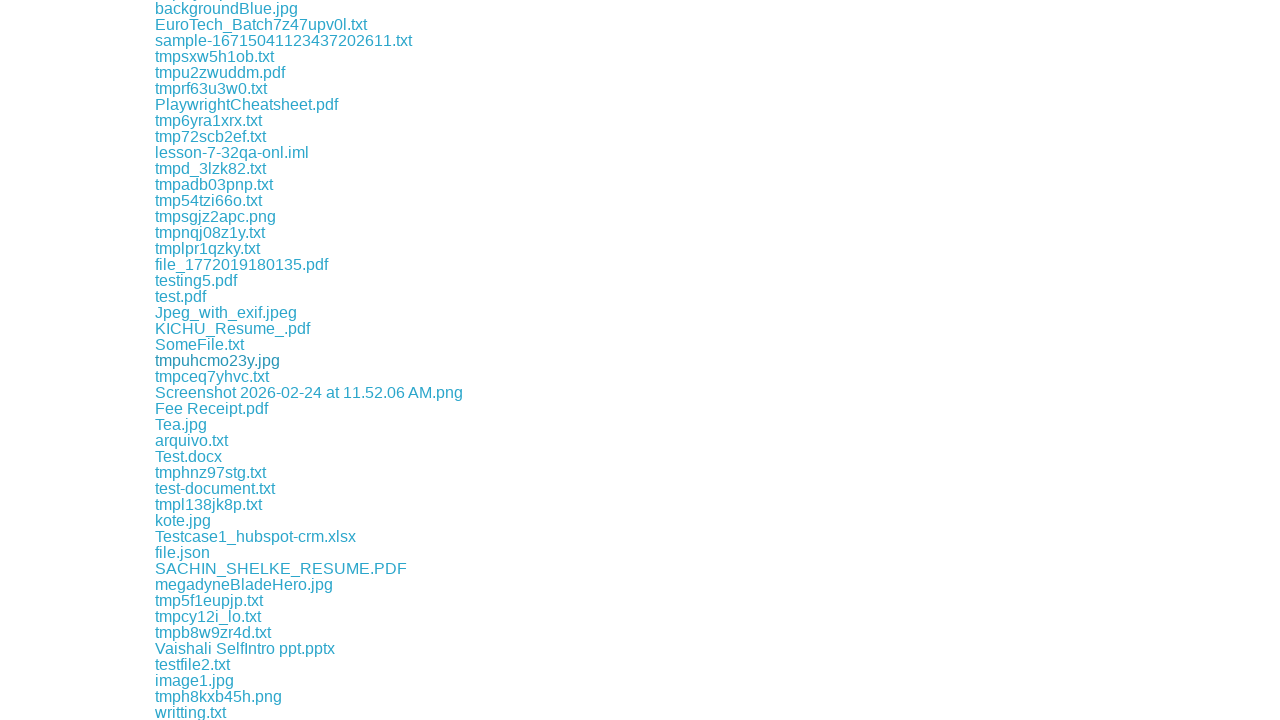

Clicked a JPG download link
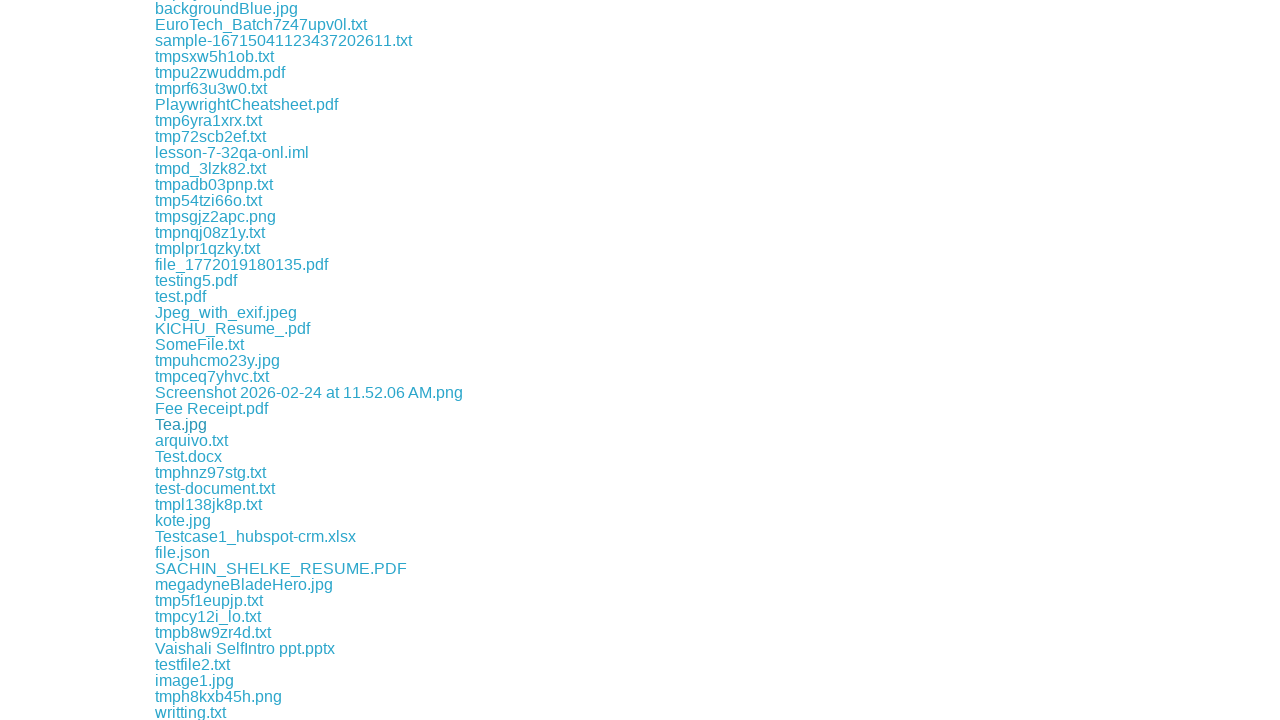

Waited 1 second for download to complete
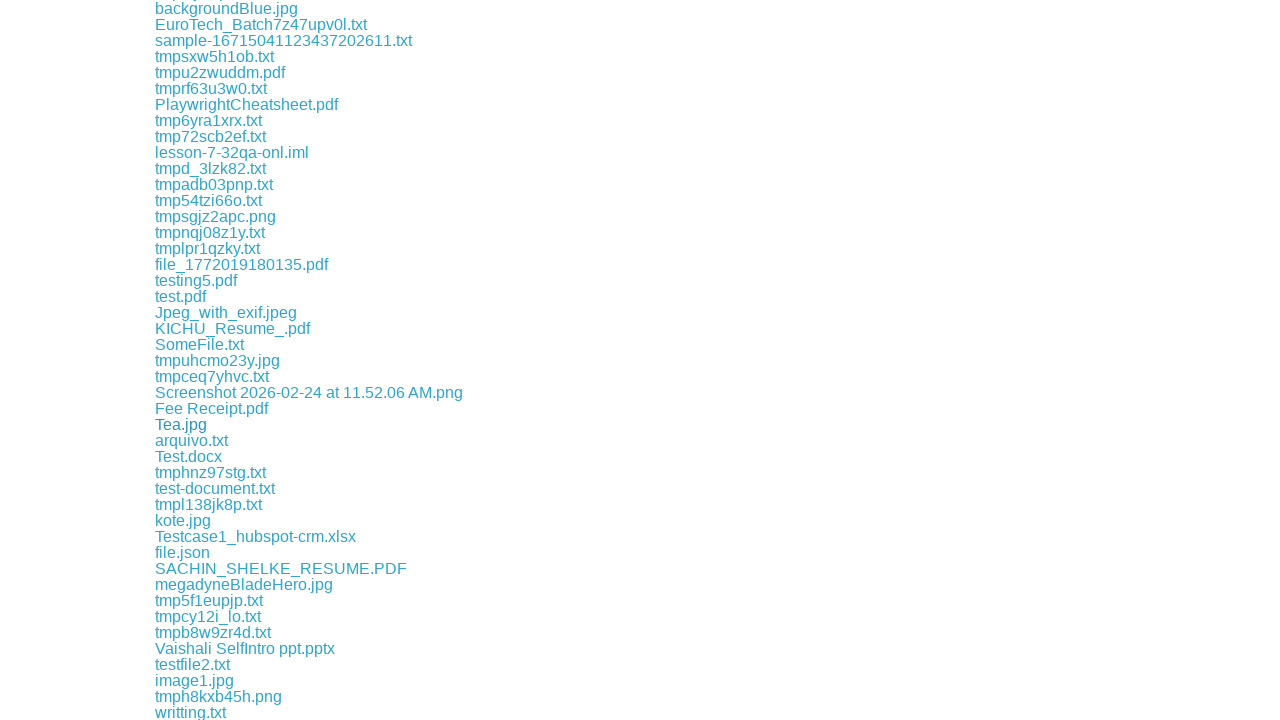

Clicked a JPG download link
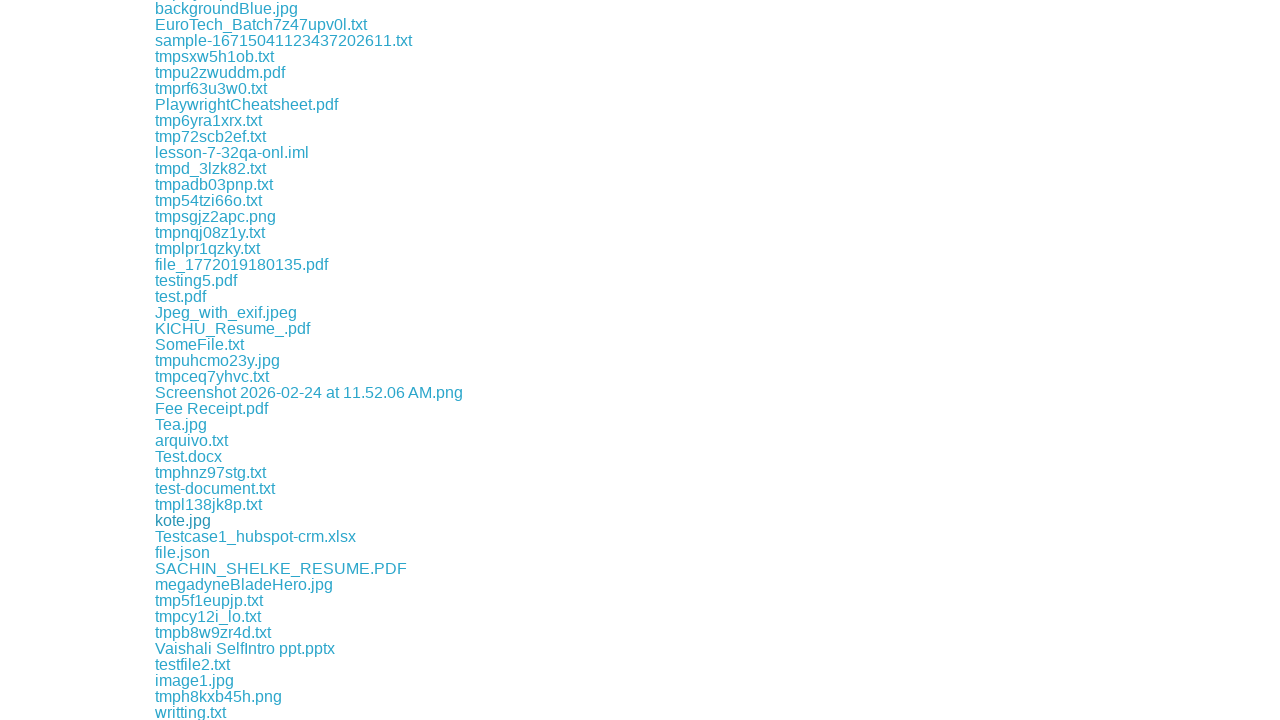

Waited 1 second for download to complete
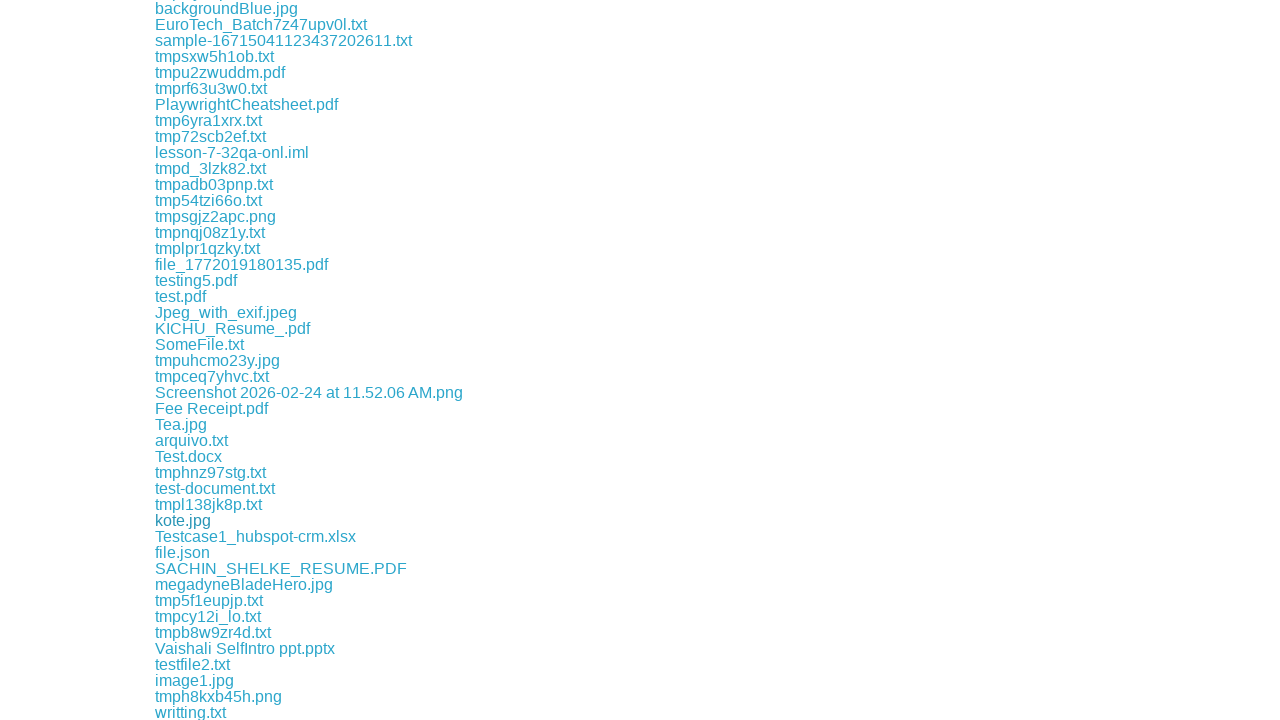

Clicked a JPG download link
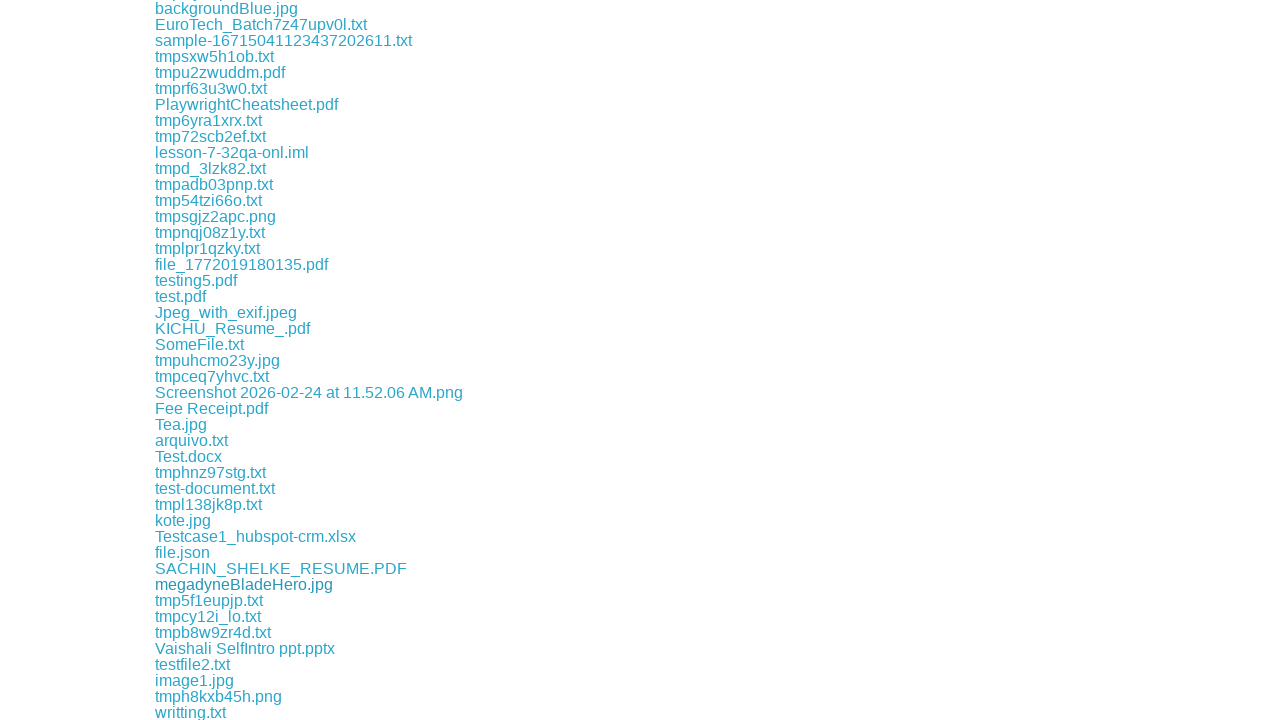

Waited 1 second for download to complete
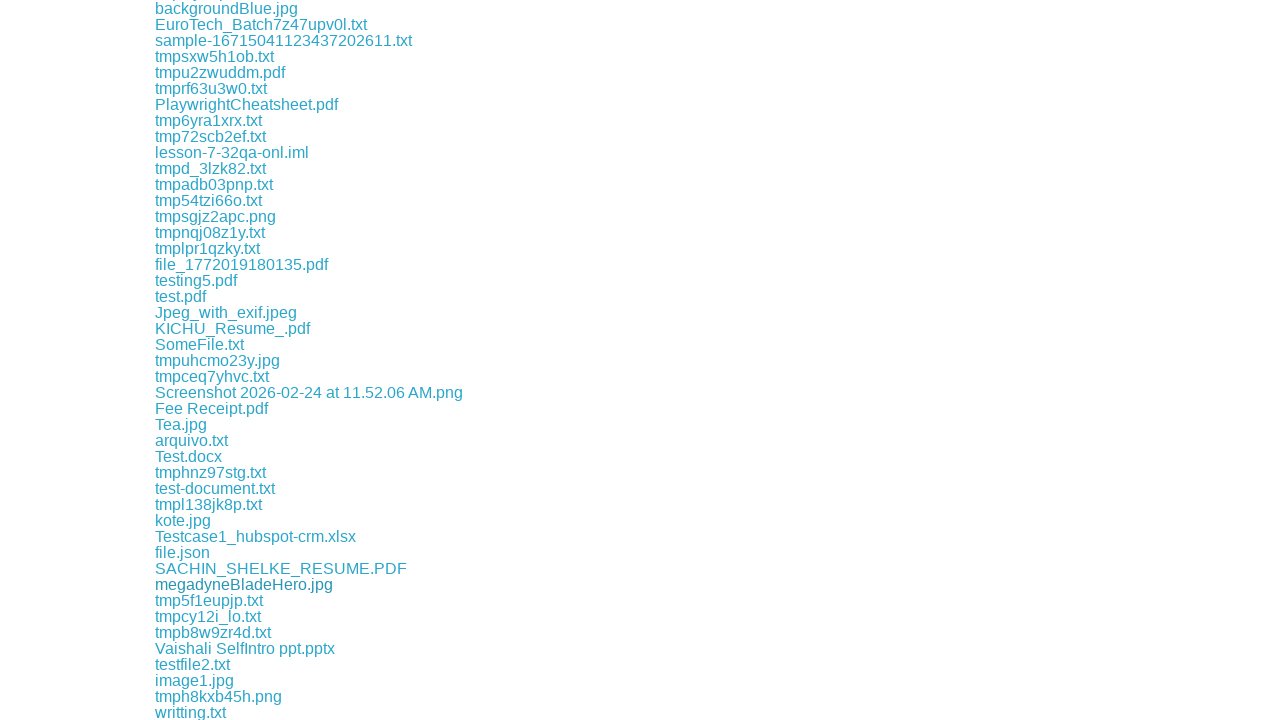

Clicked a JPG download link
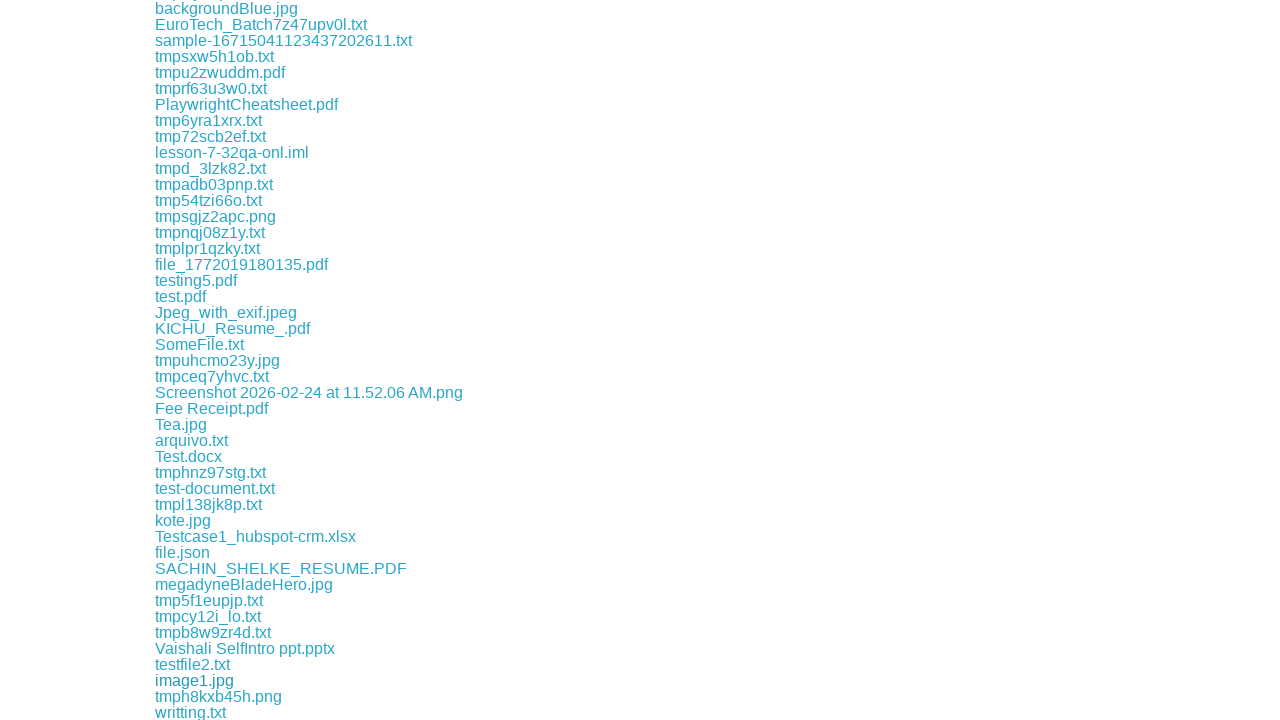

Waited 1 second for download to complete
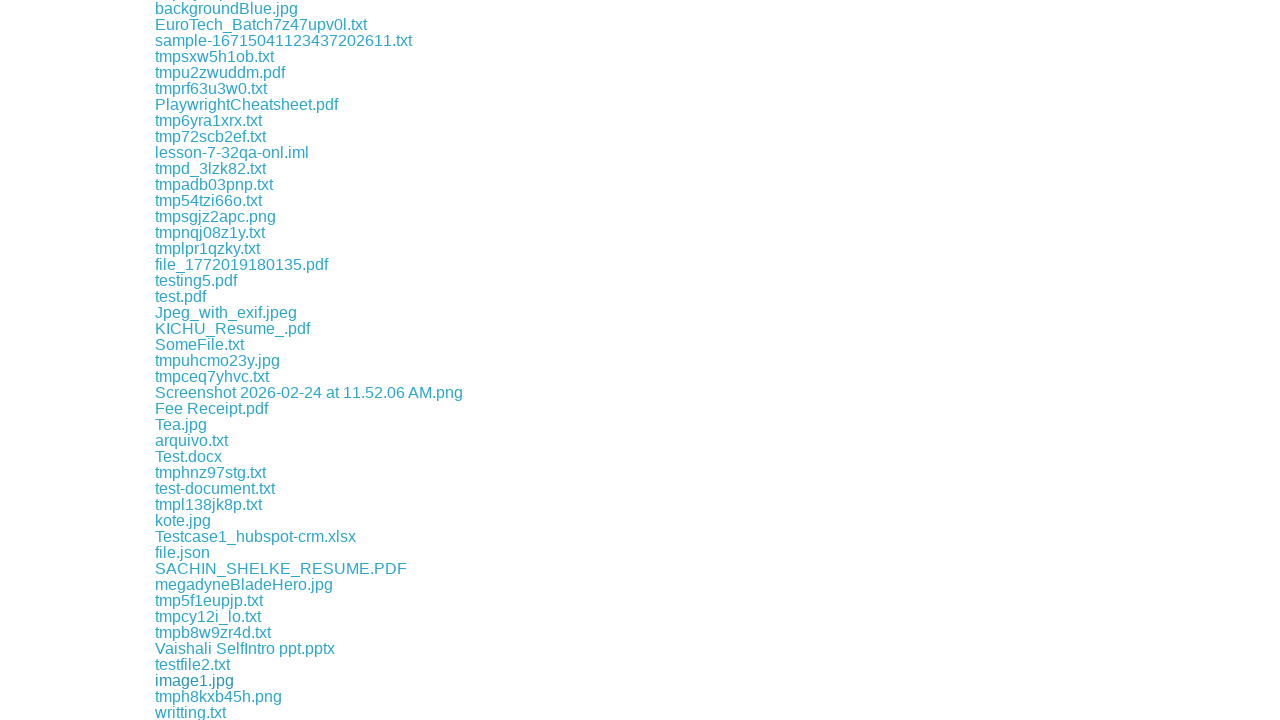

Clicked a JPG download link
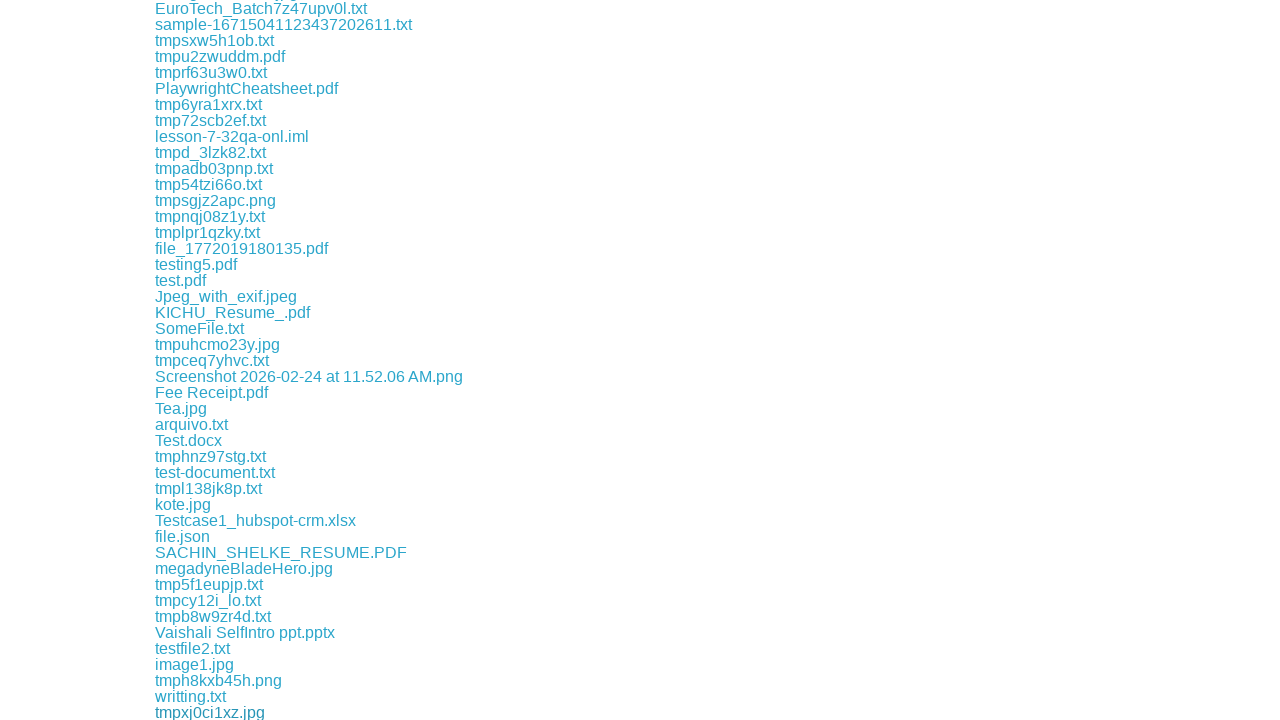

Waited 1 second for download to complete
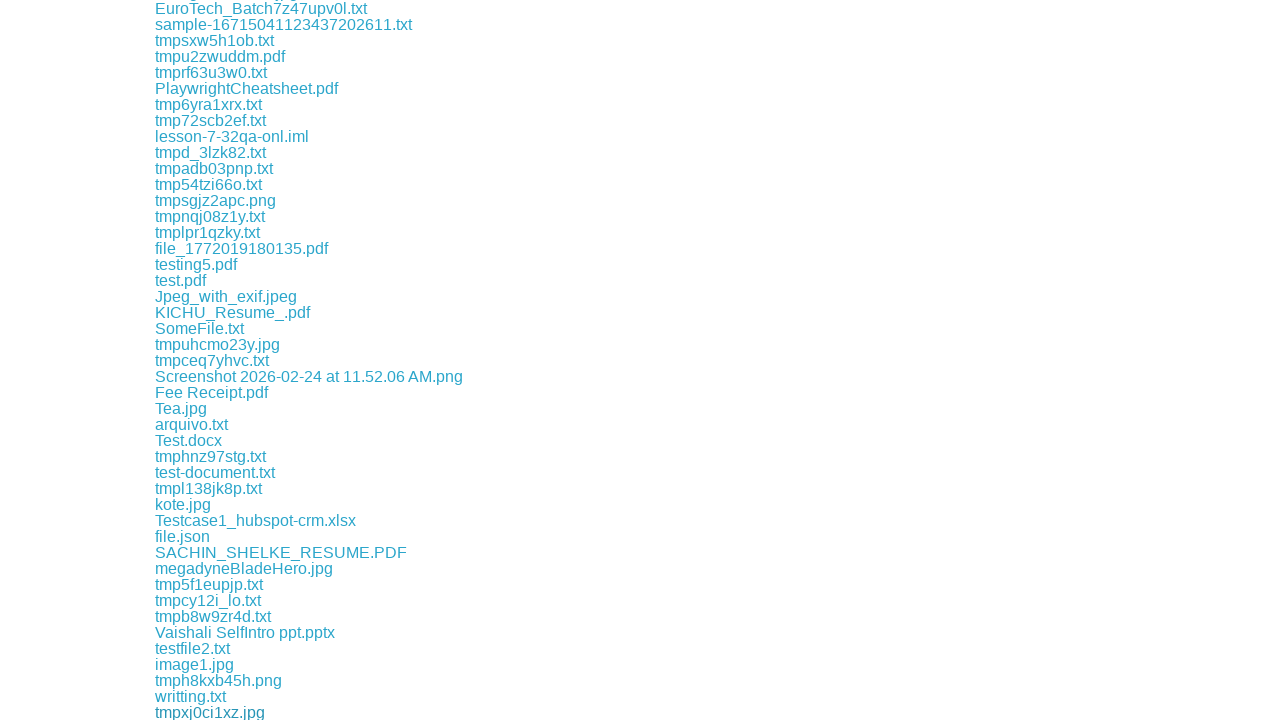

Clicked a JPG download link
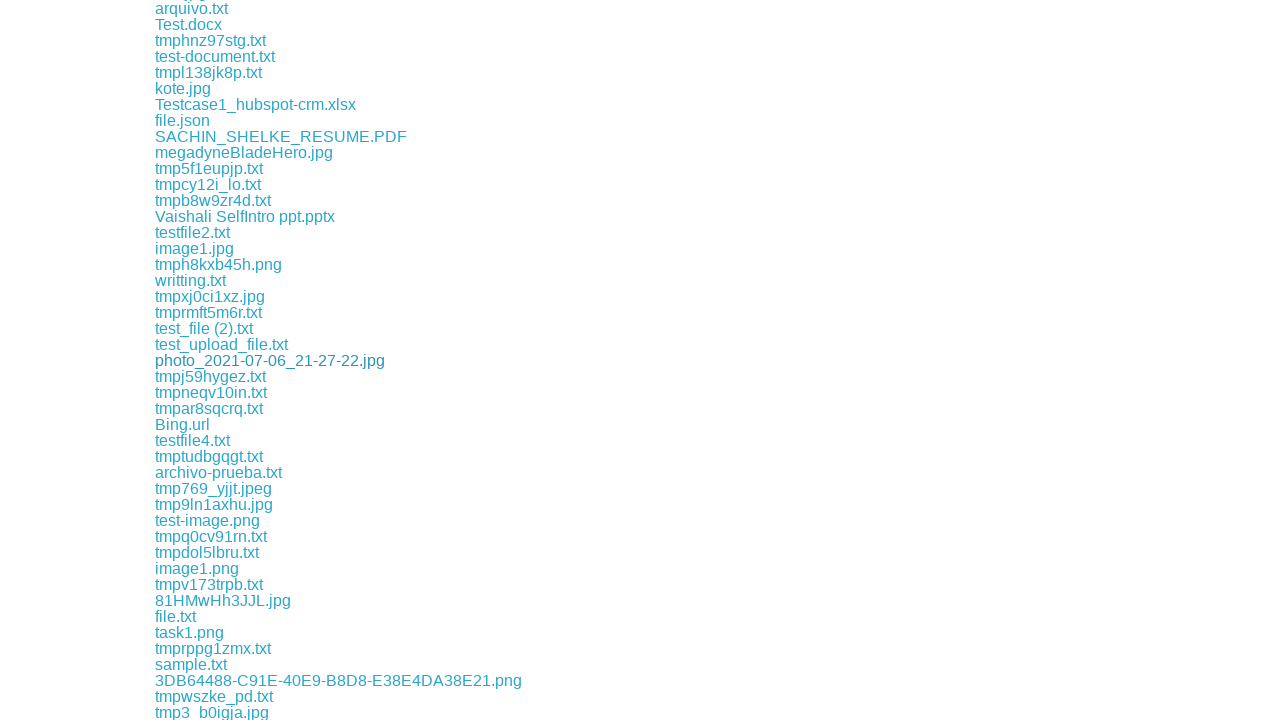

Waited 1 second for download to complete
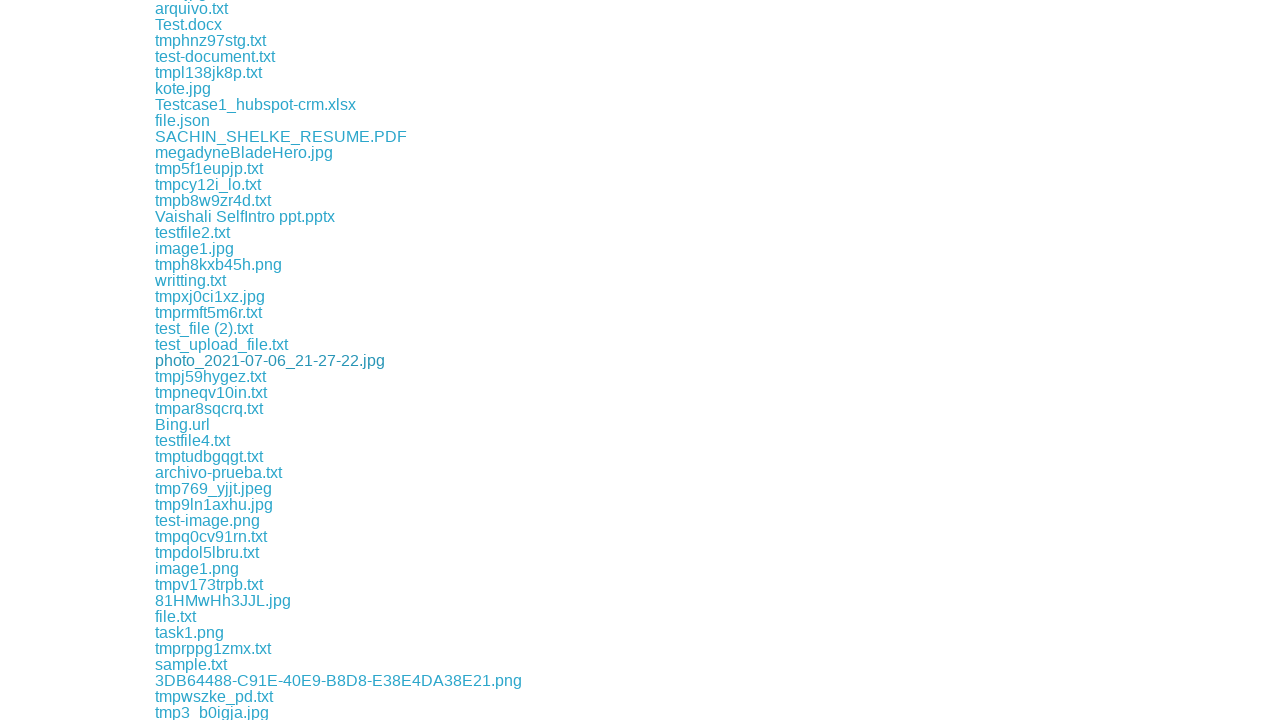

Clicked a JPG download link
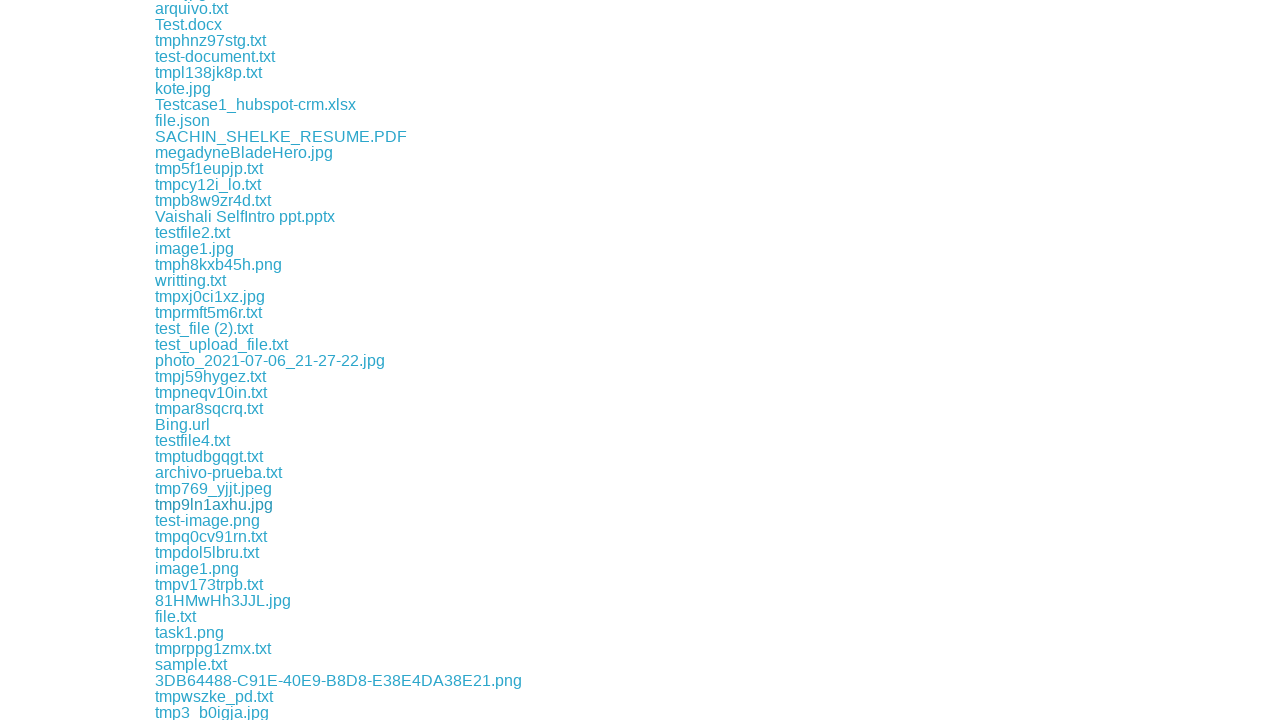

Waited 1 second for download to complete
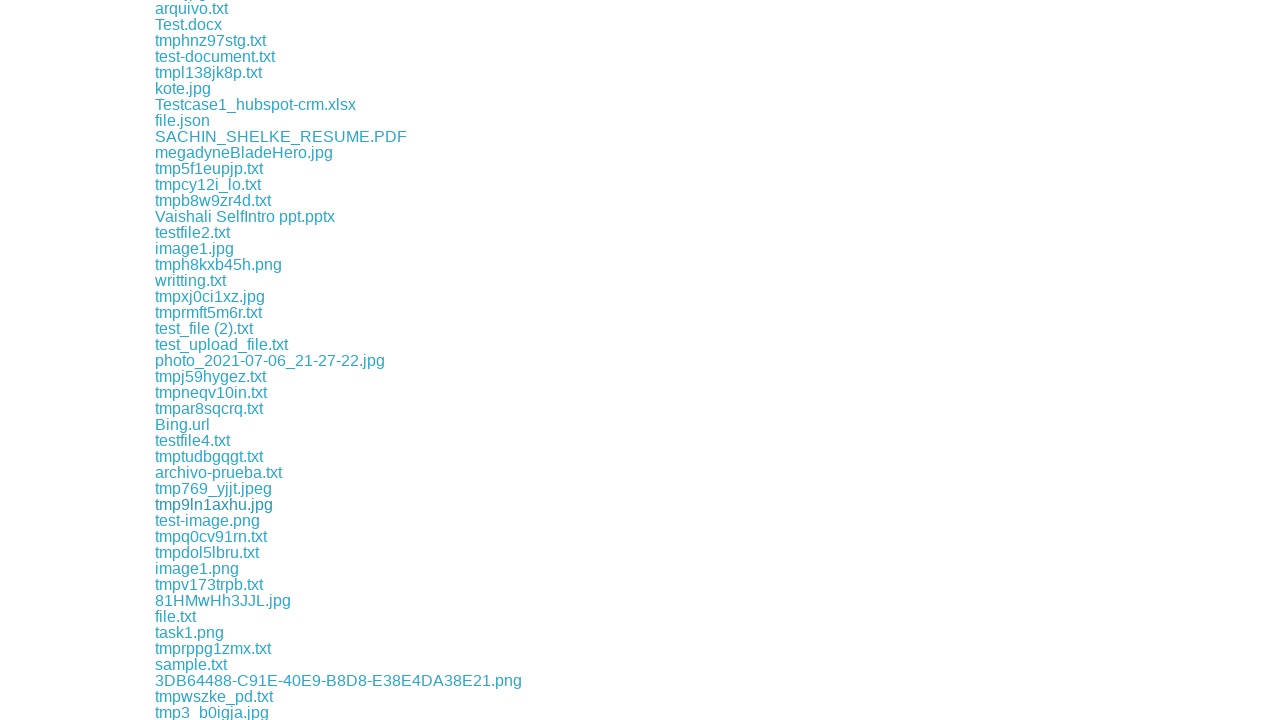

Clicked a JPG download link
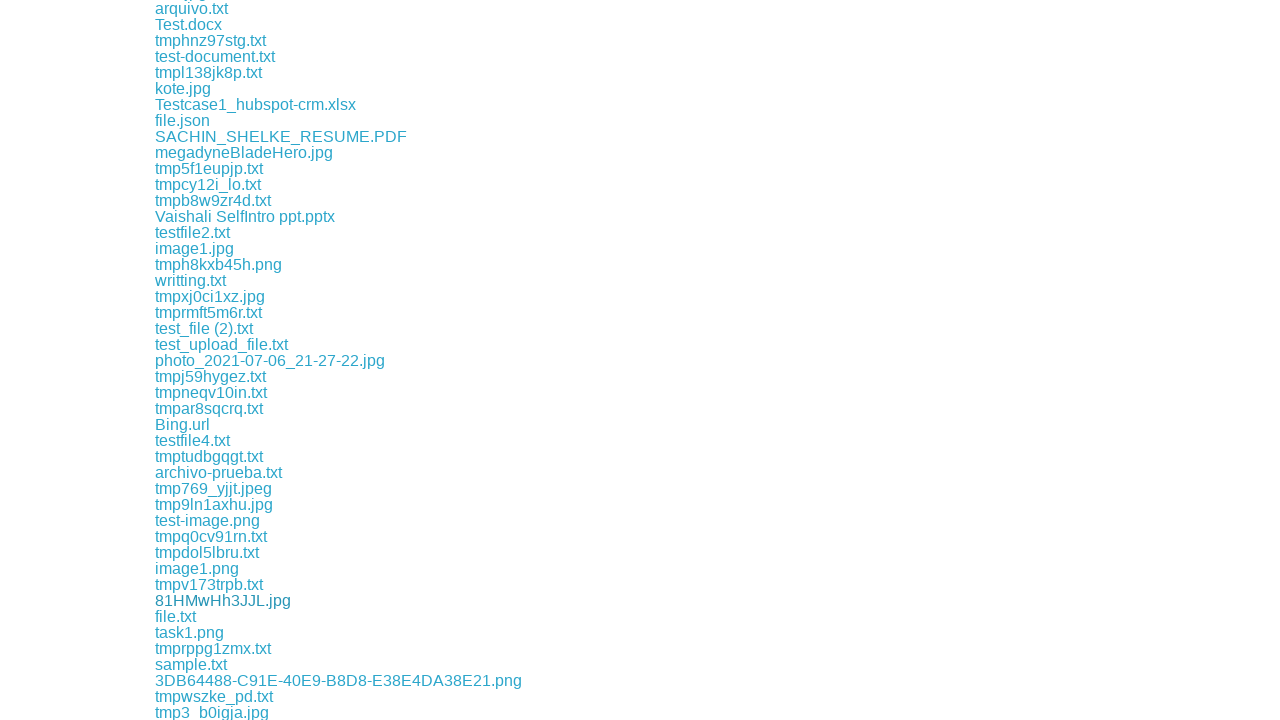

Waited 1 second for download to complete
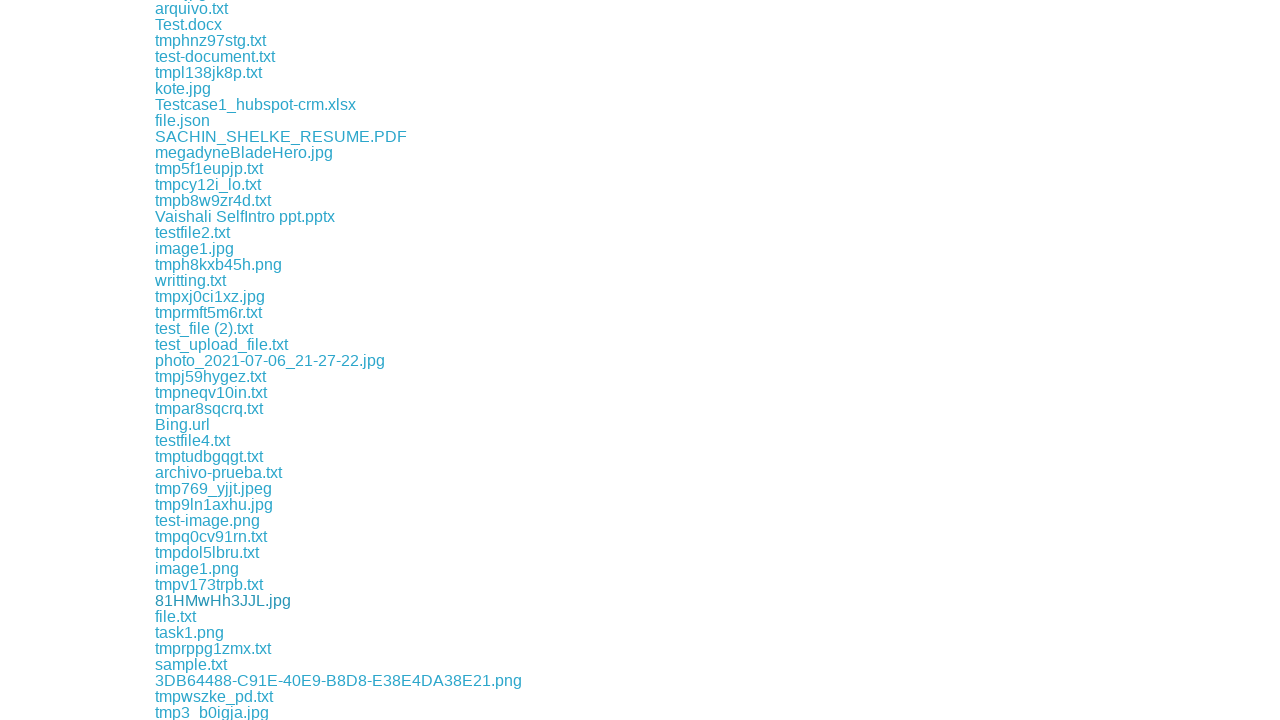

Clicked a JPG download link
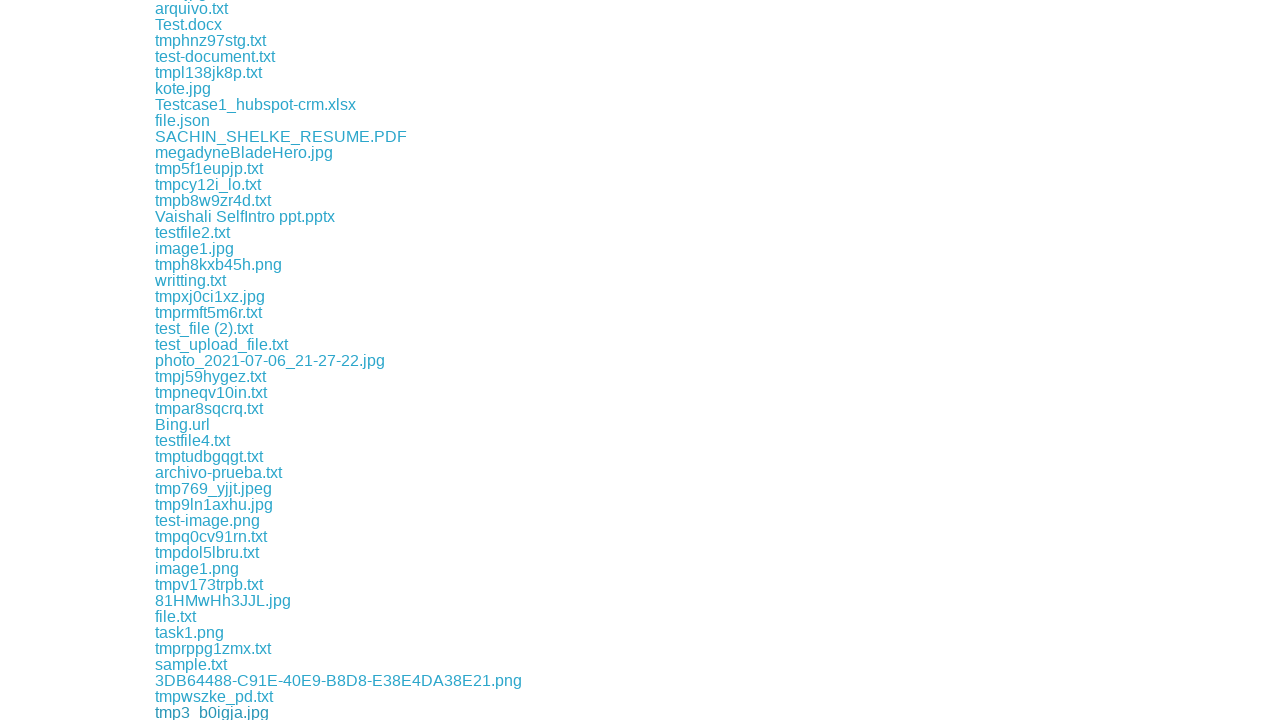

Waited 1 second for download to complete
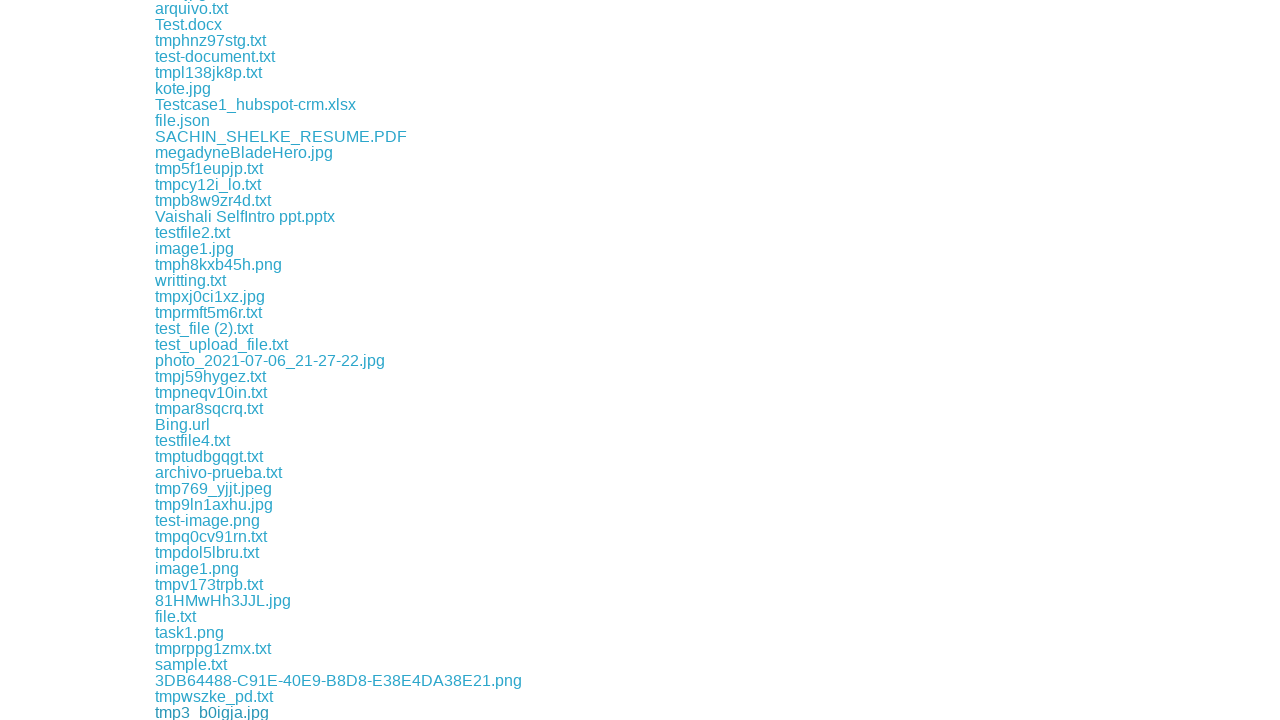

Clicked a JPG download link
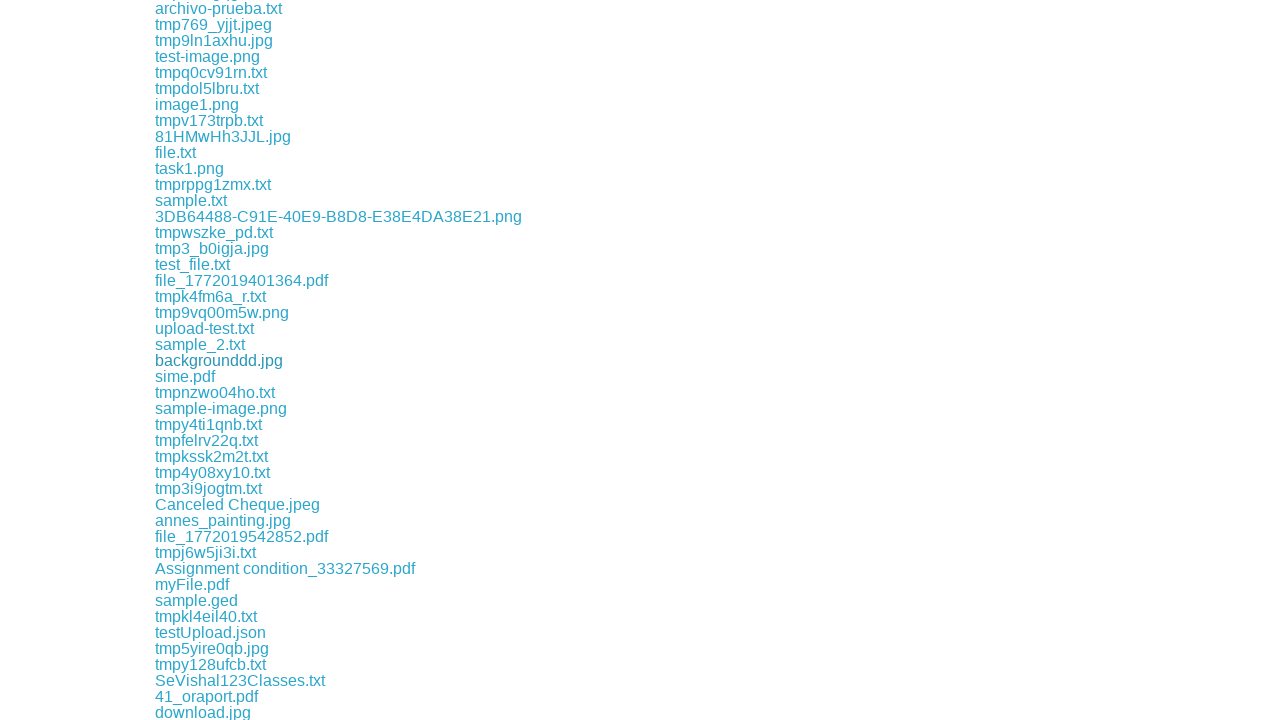

Waited 1 second for download to complete
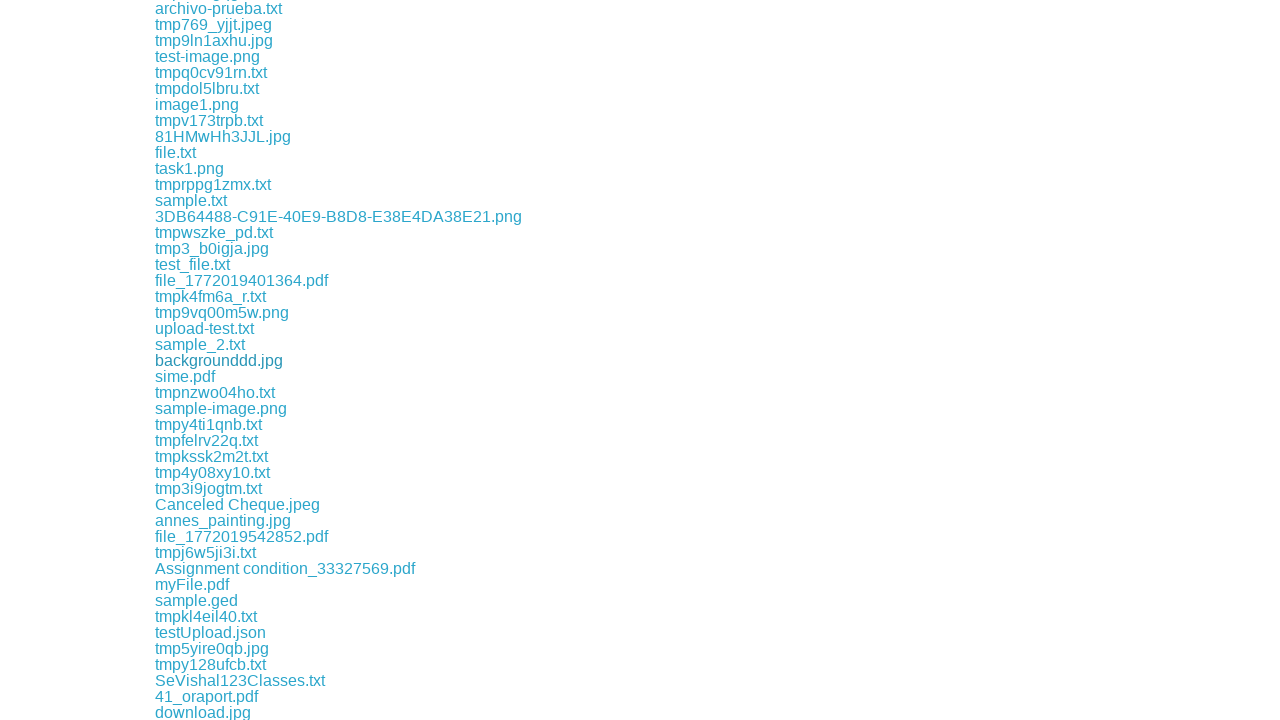

Clicked a JPG download link
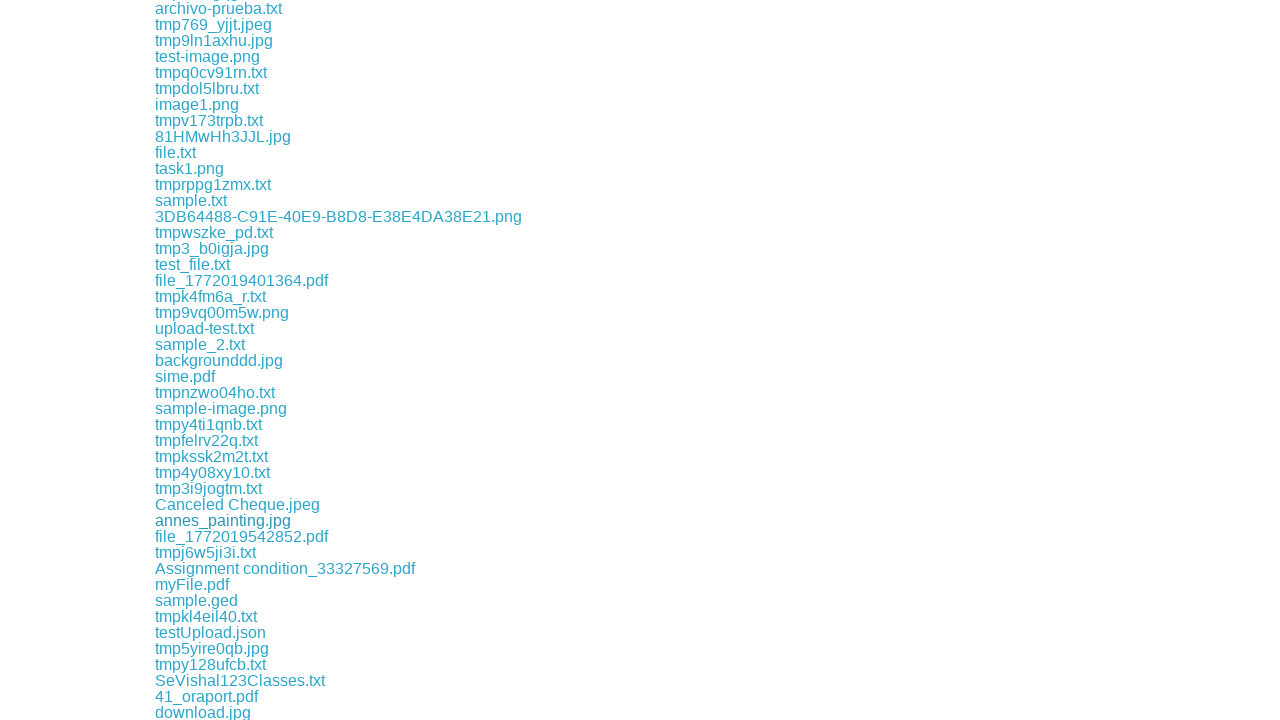

Waited 1 second for download to complete
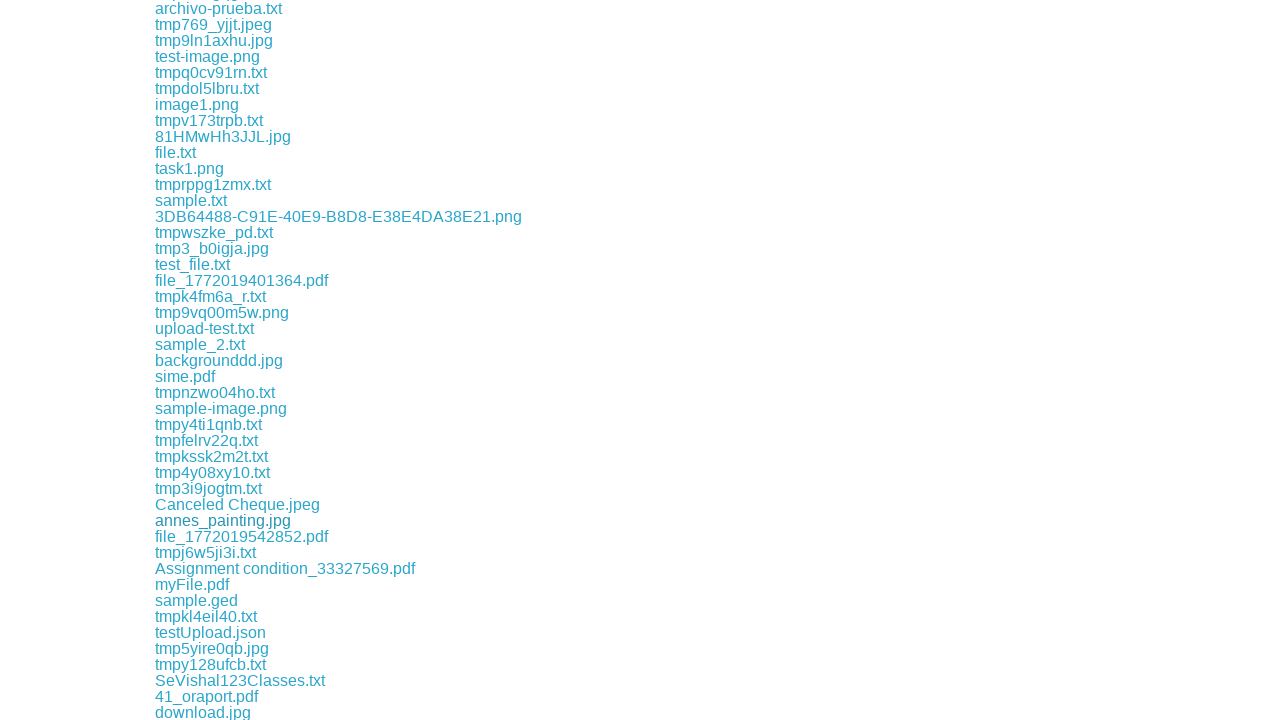

Clicked a JPG download link
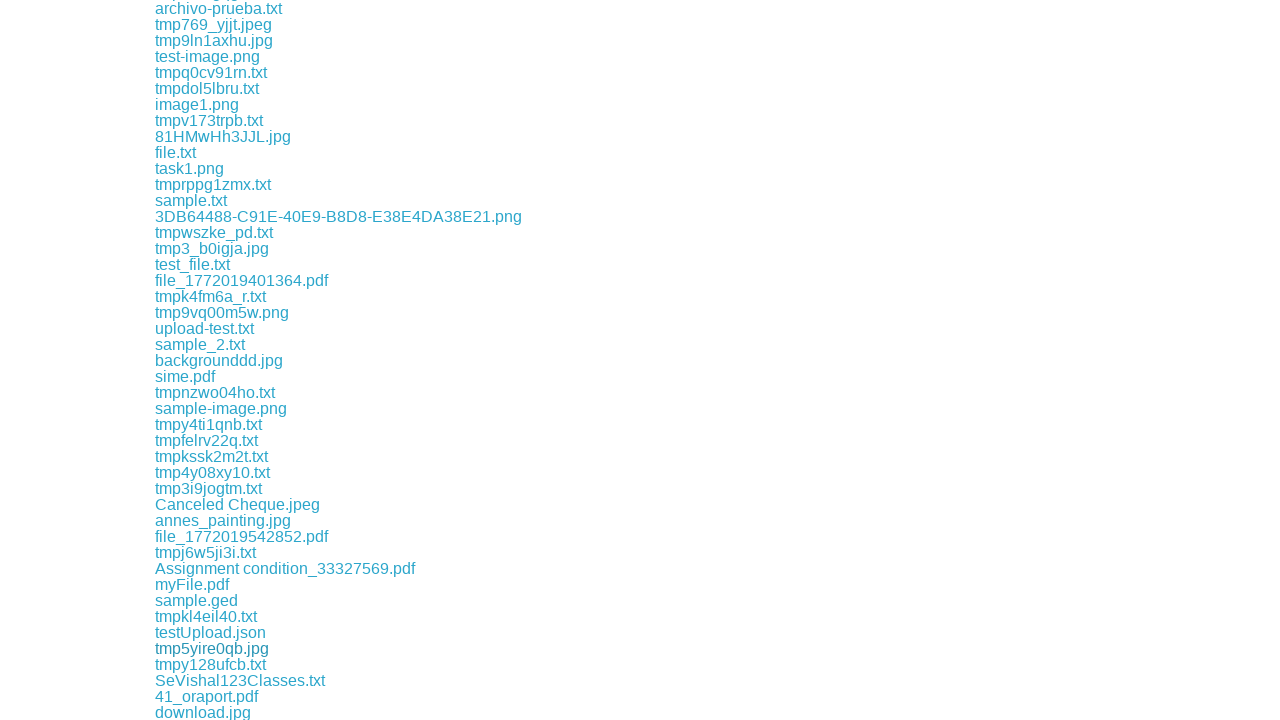

Waited 1 second for download to complete
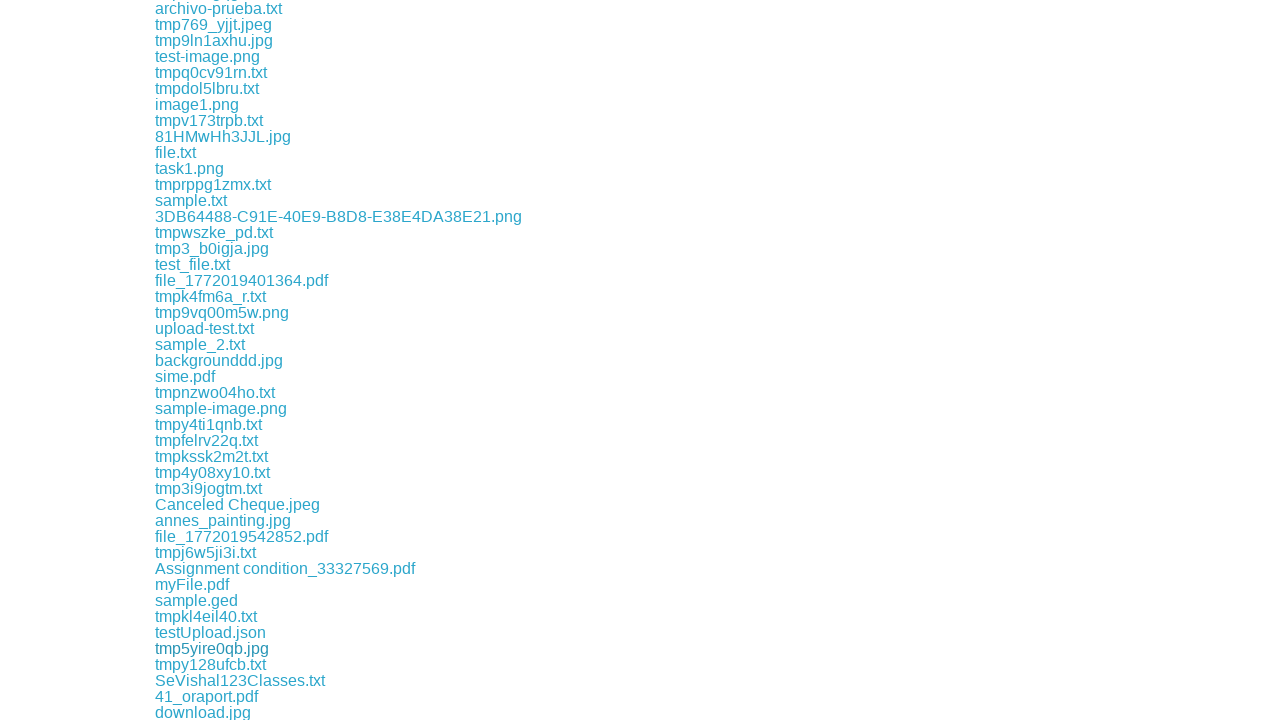

Clicked a JPG download link
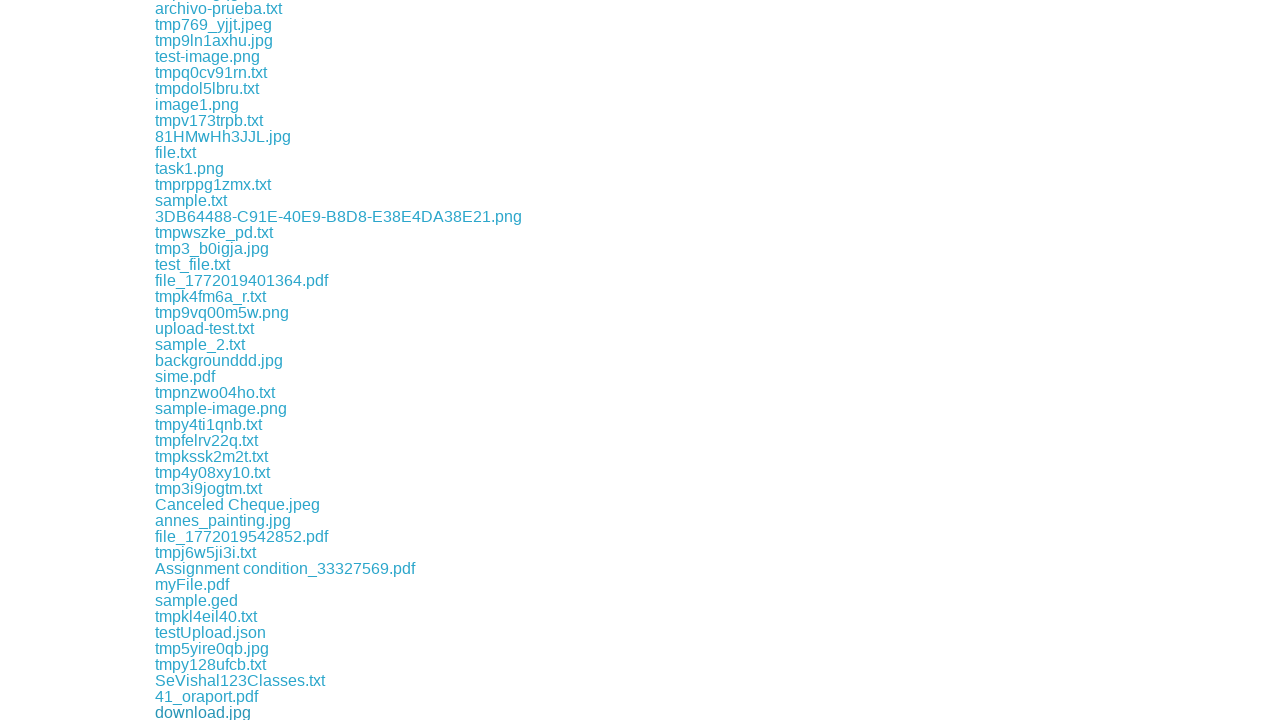

Waited 1 second for download to complete
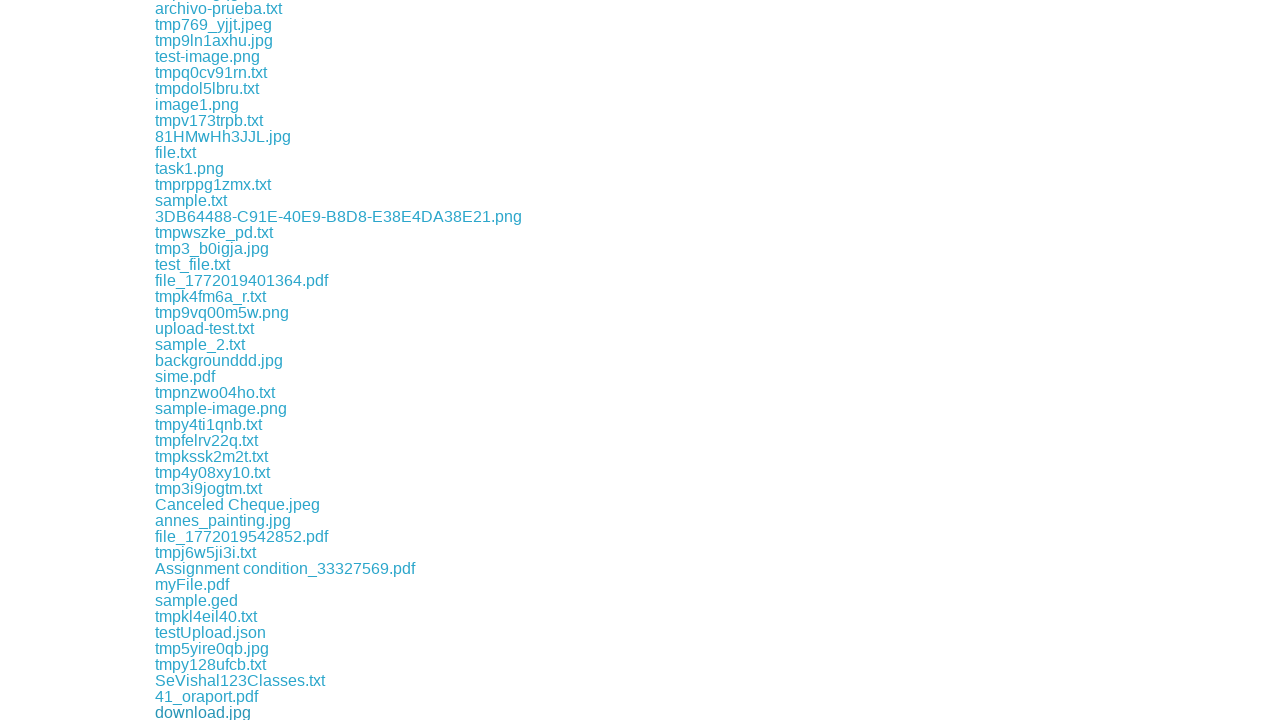

Clicked a JPG download link
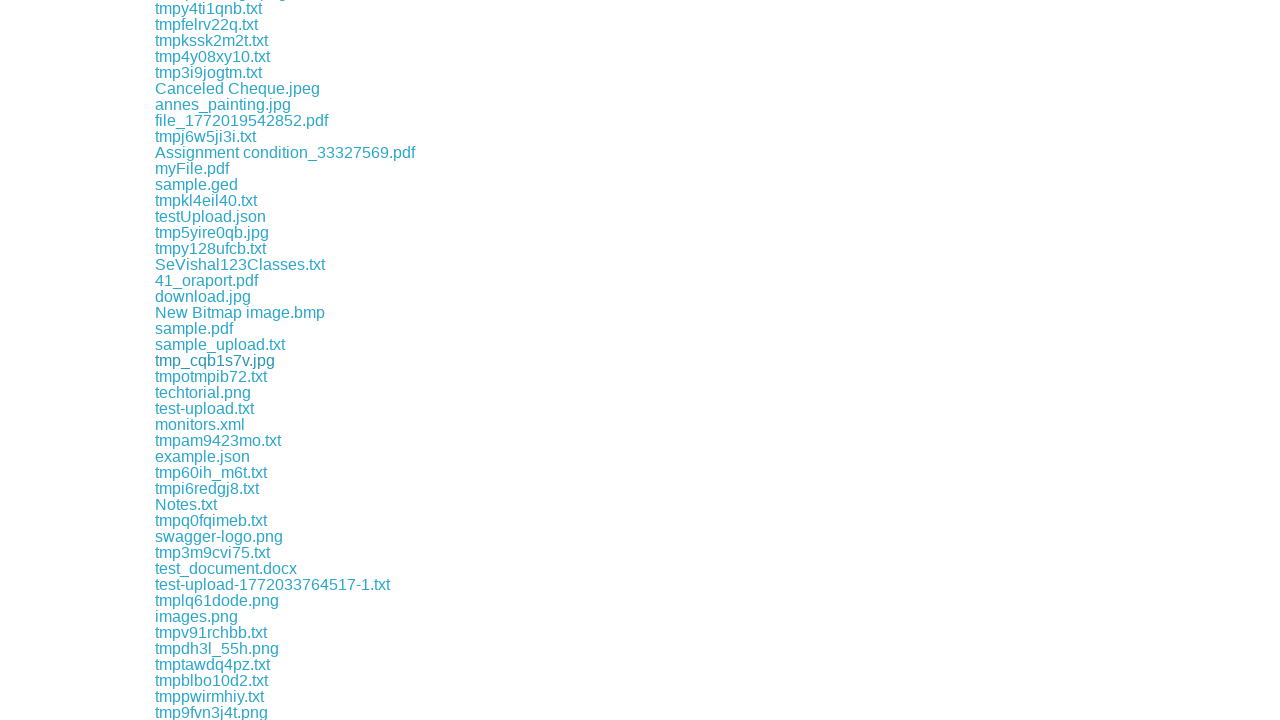

Waited 1 second for download to complete
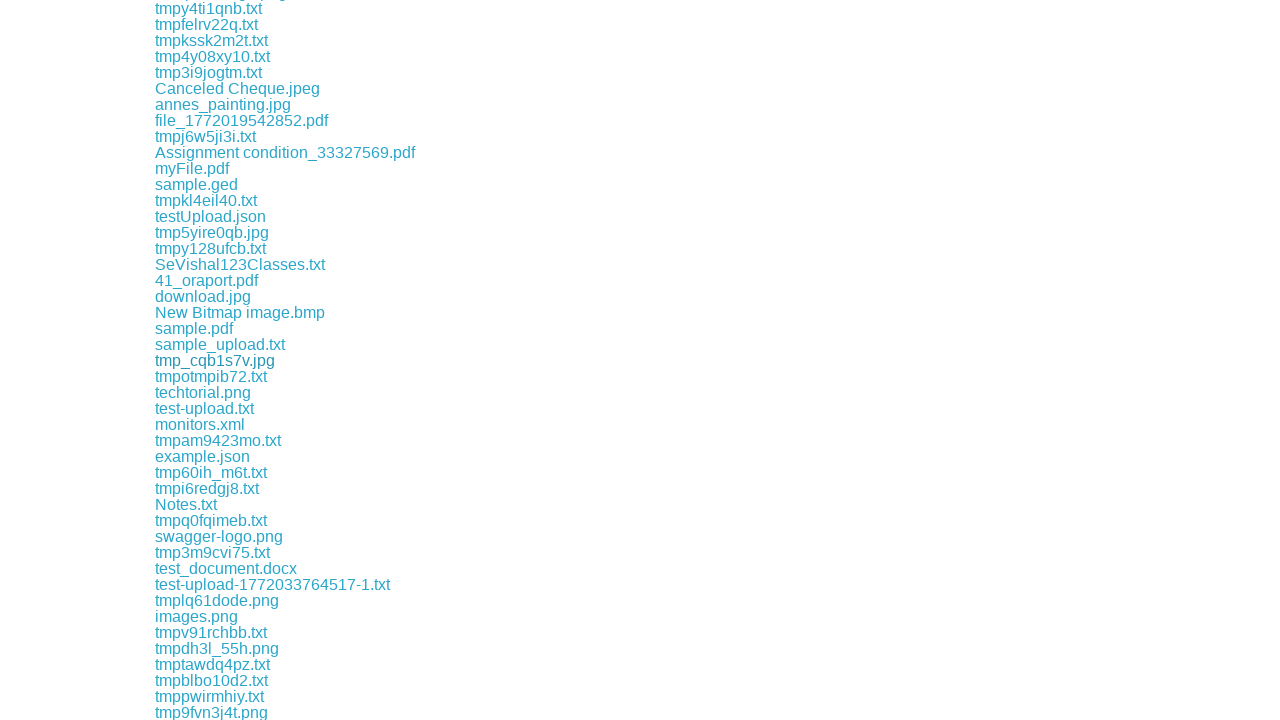

Clicked a JPG download link
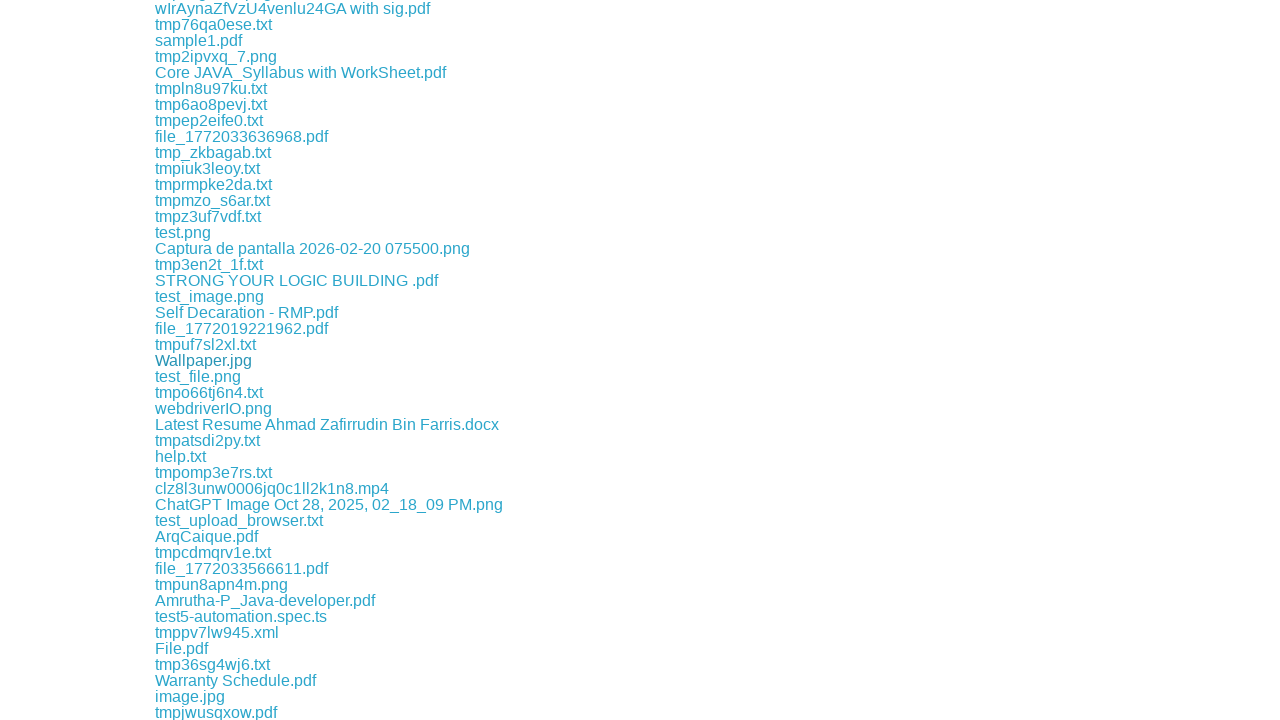

Waited 1 second for download to complete
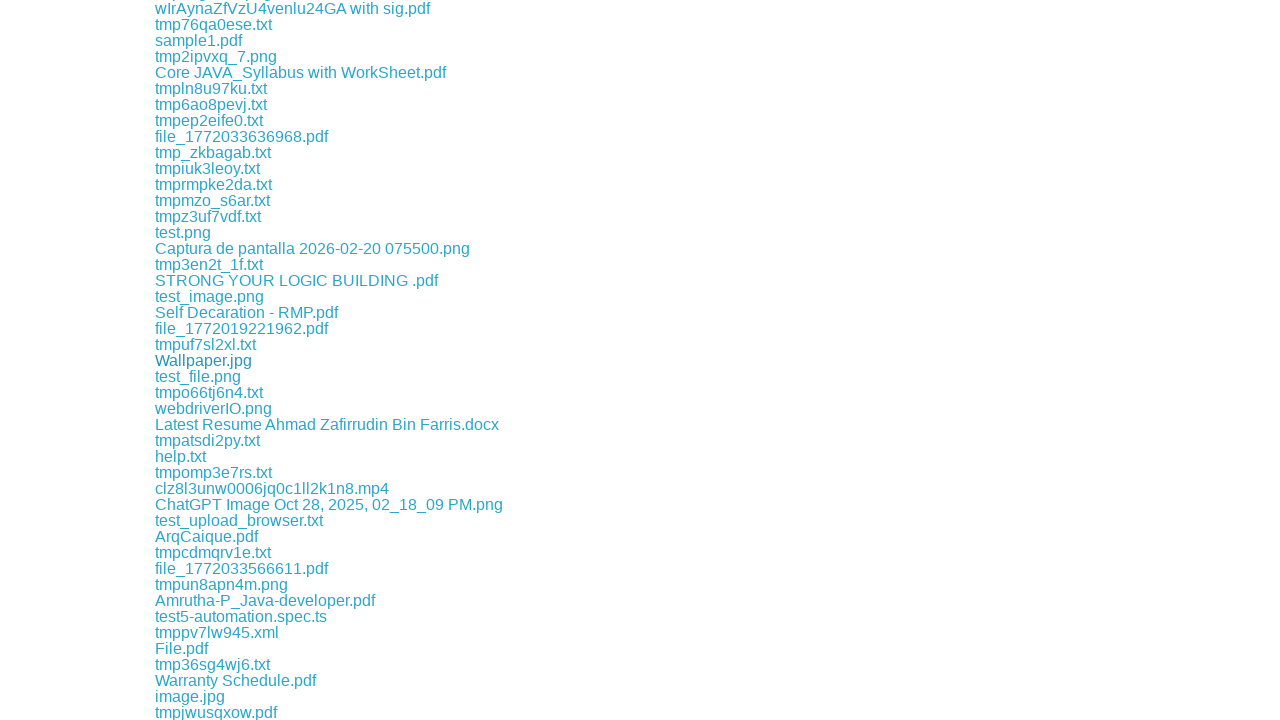

Clicked a JPG download link
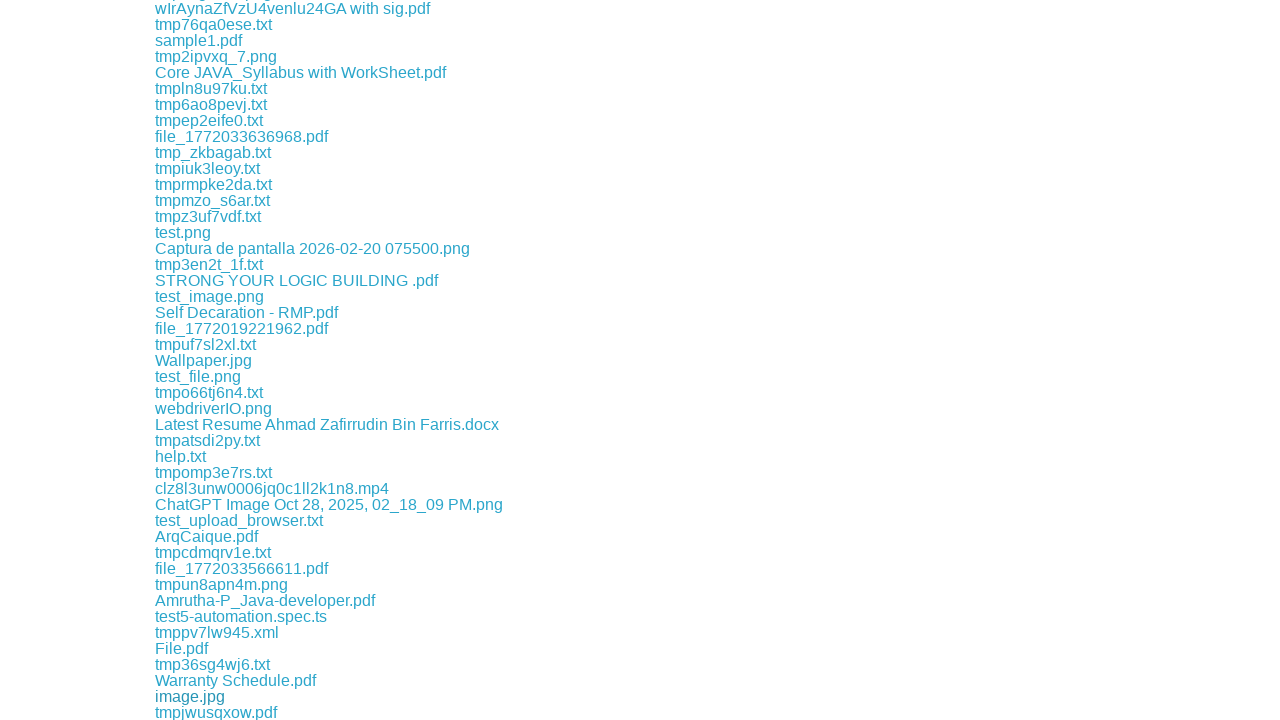

Waited 1 second for download to complete
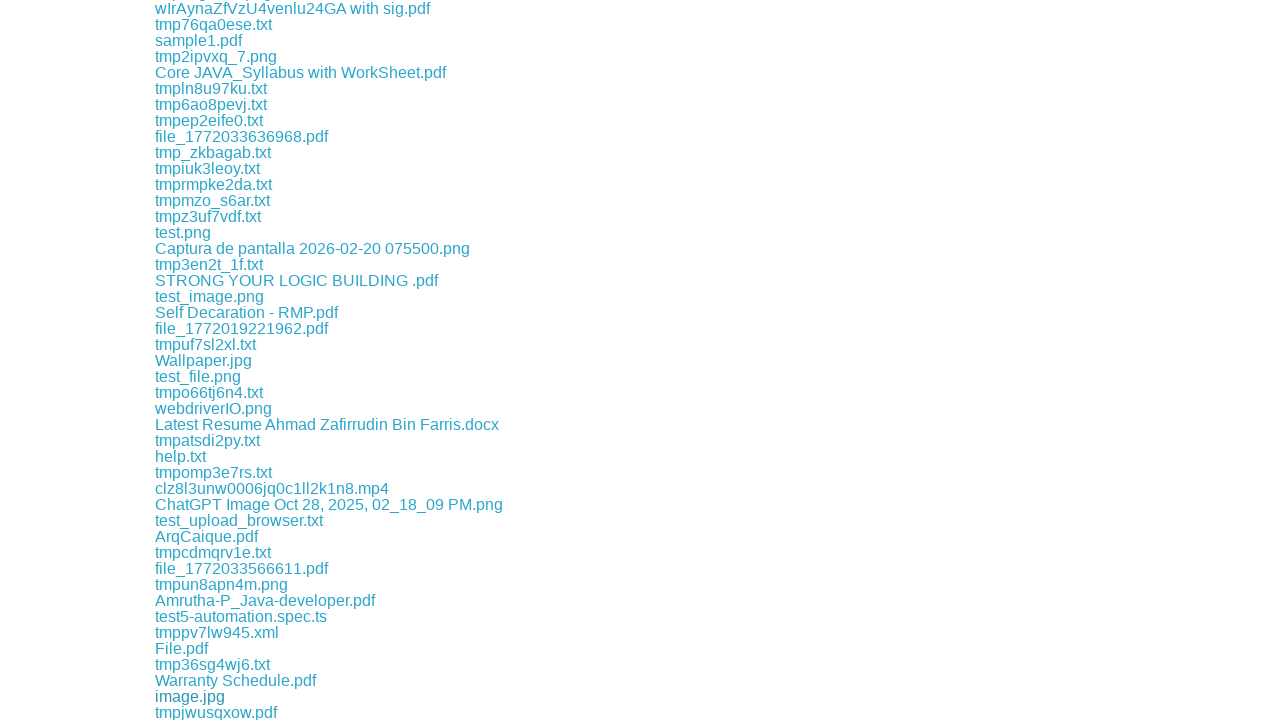

Clicked a JPG download link
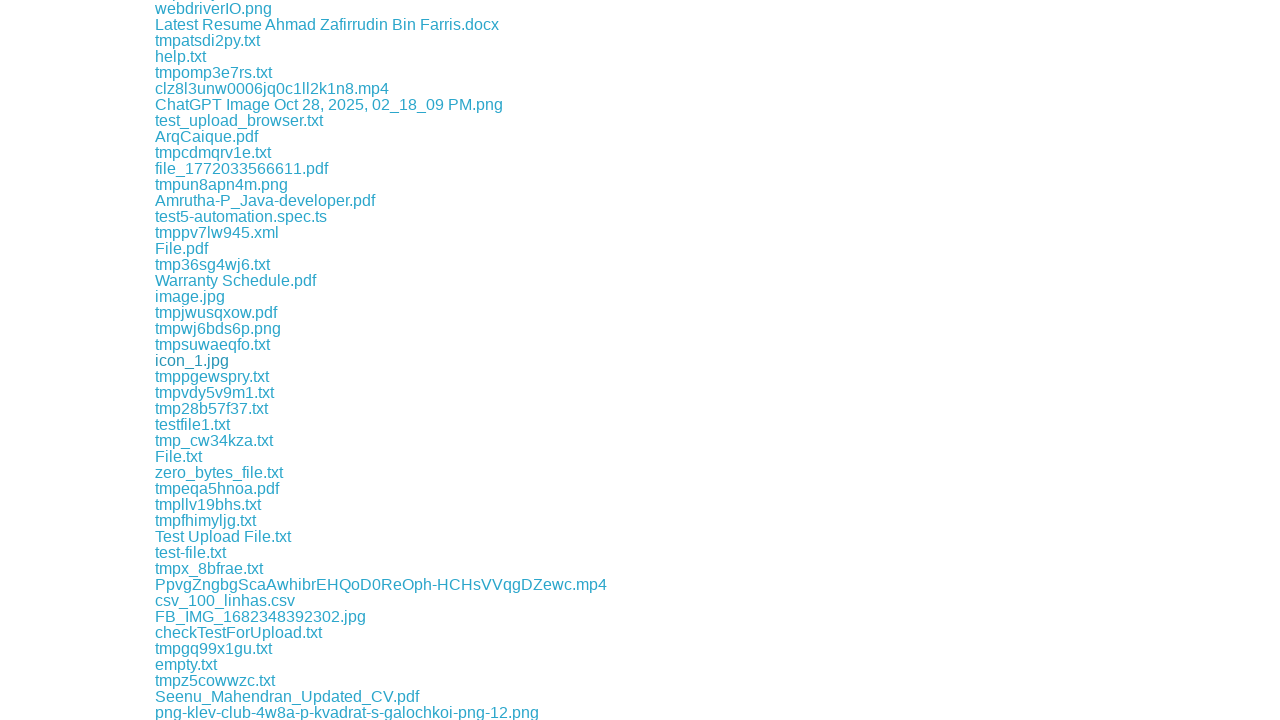

Waited 1 second for download to complete
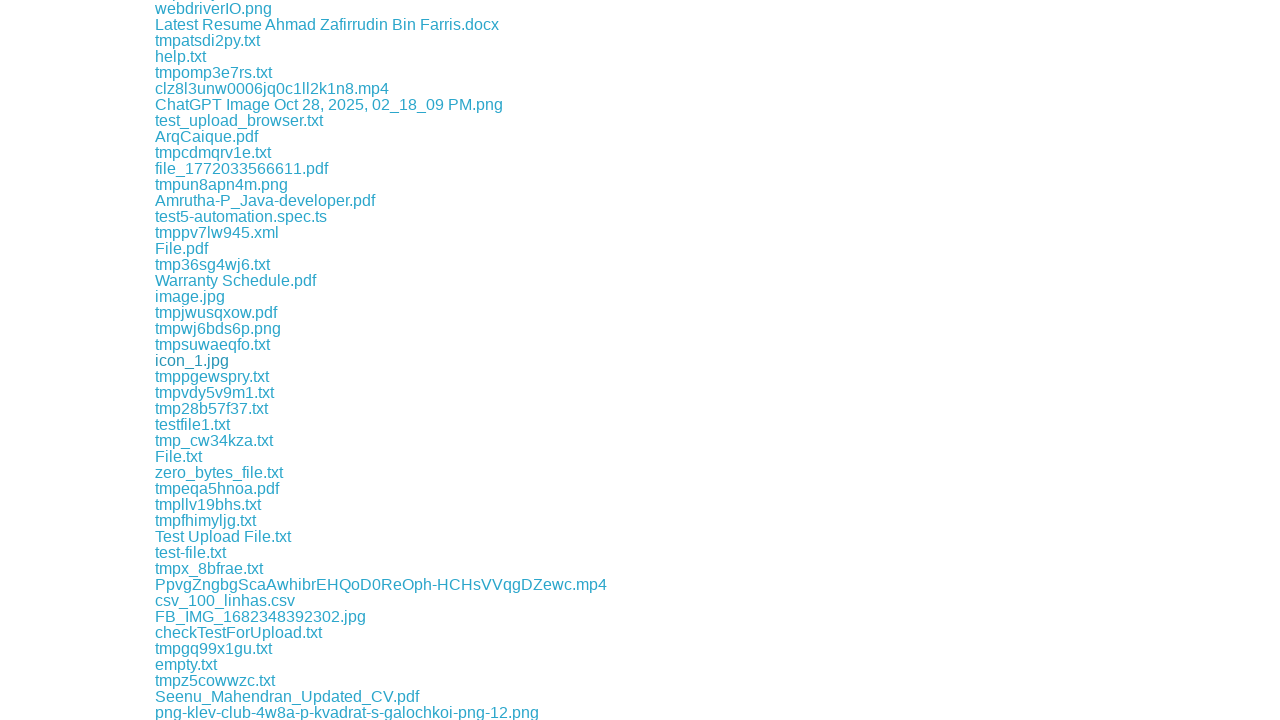

Clicked a JPG download link
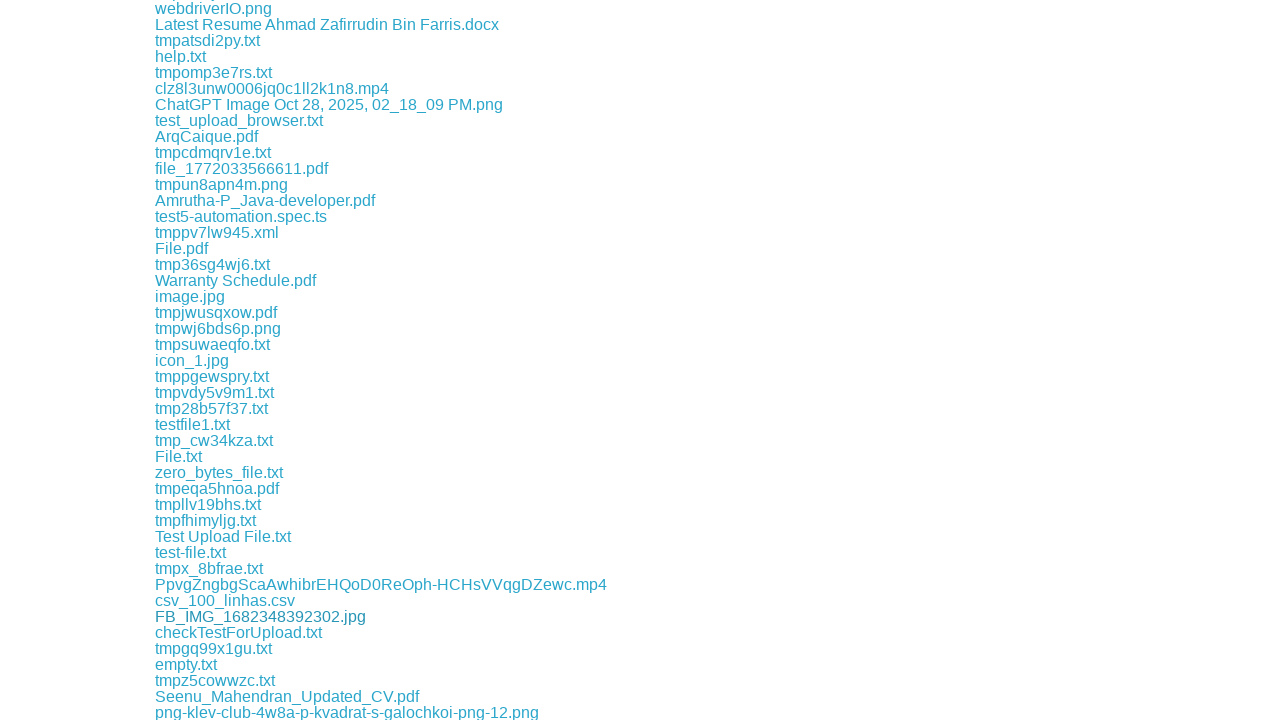

Waited 1 second for download to complete
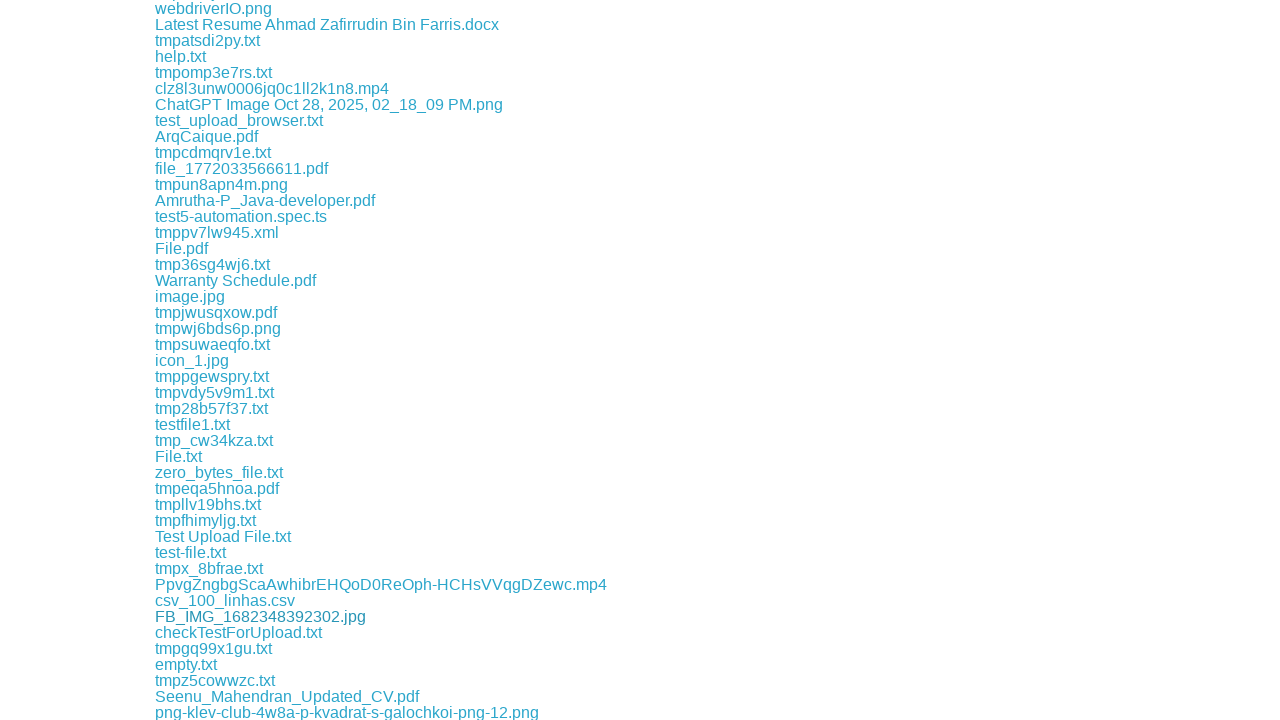

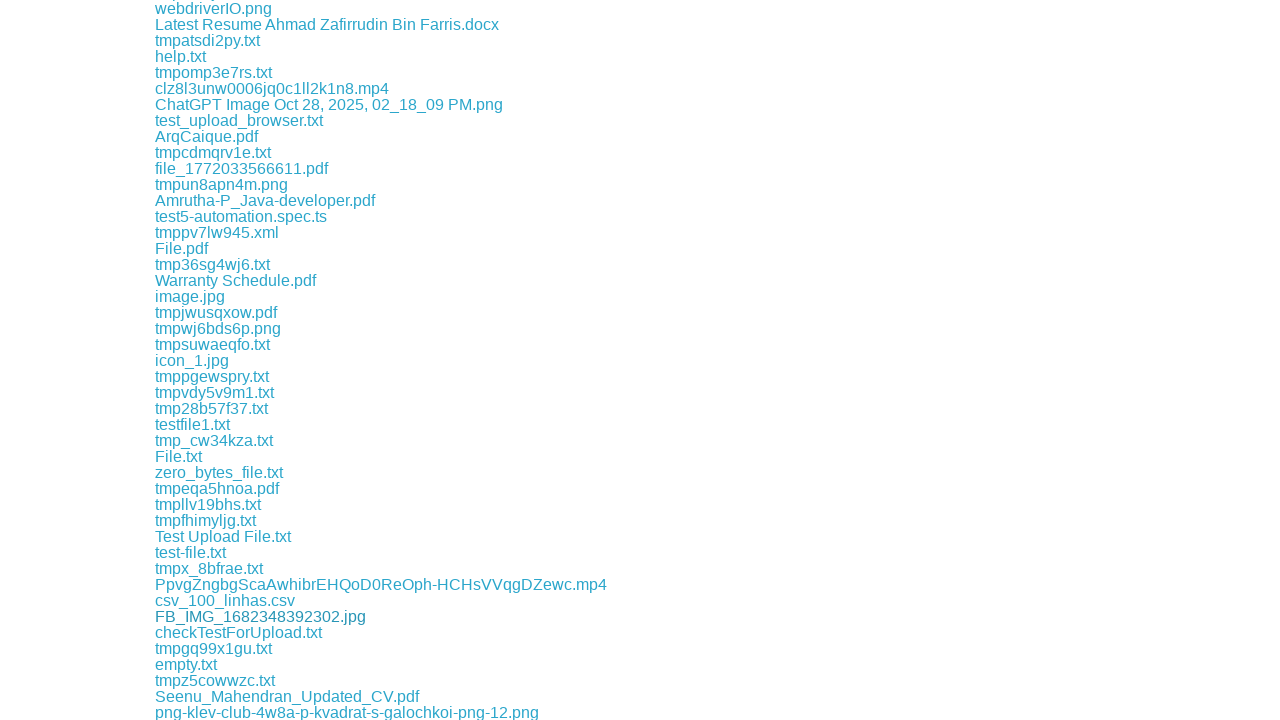